Tests a web calculator by performing all four basic arithmetic operations (addition, subtraction, multiplication, division) with two numbers and verifying the results are correct.

Starting URL: https://testpages.eviltester.com/styled/calculator

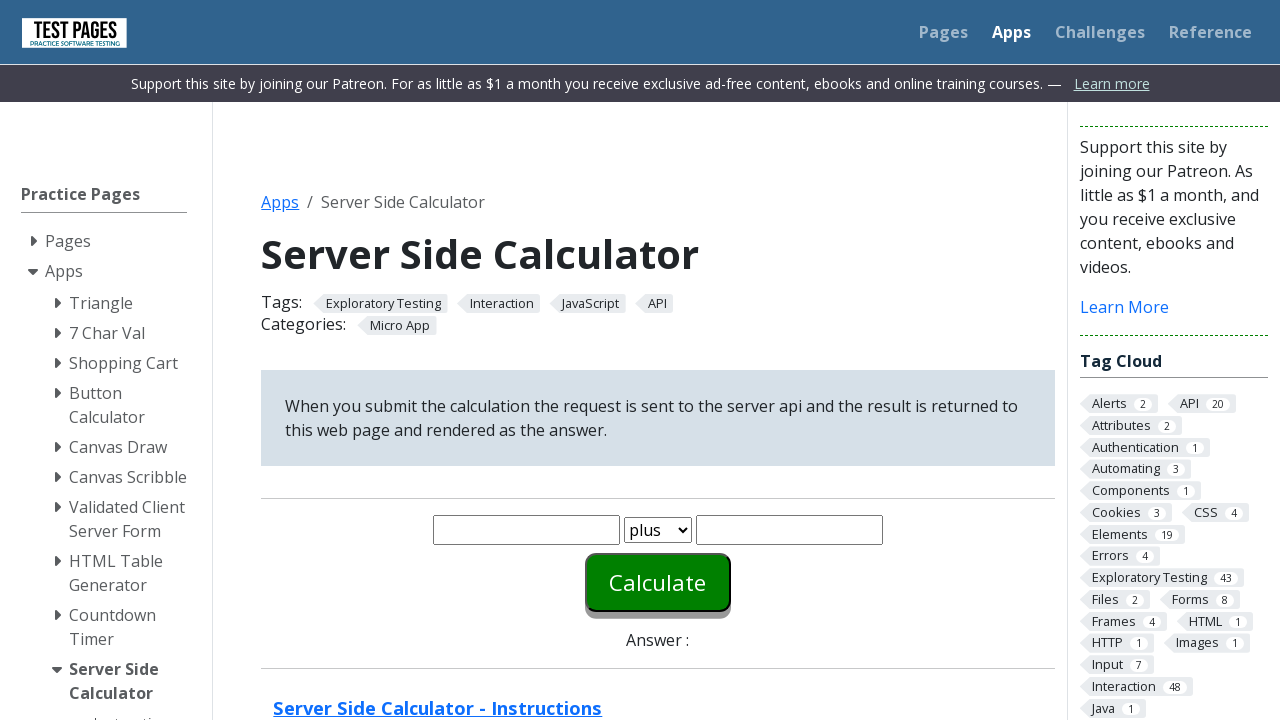

Cleared first number input field on #number1
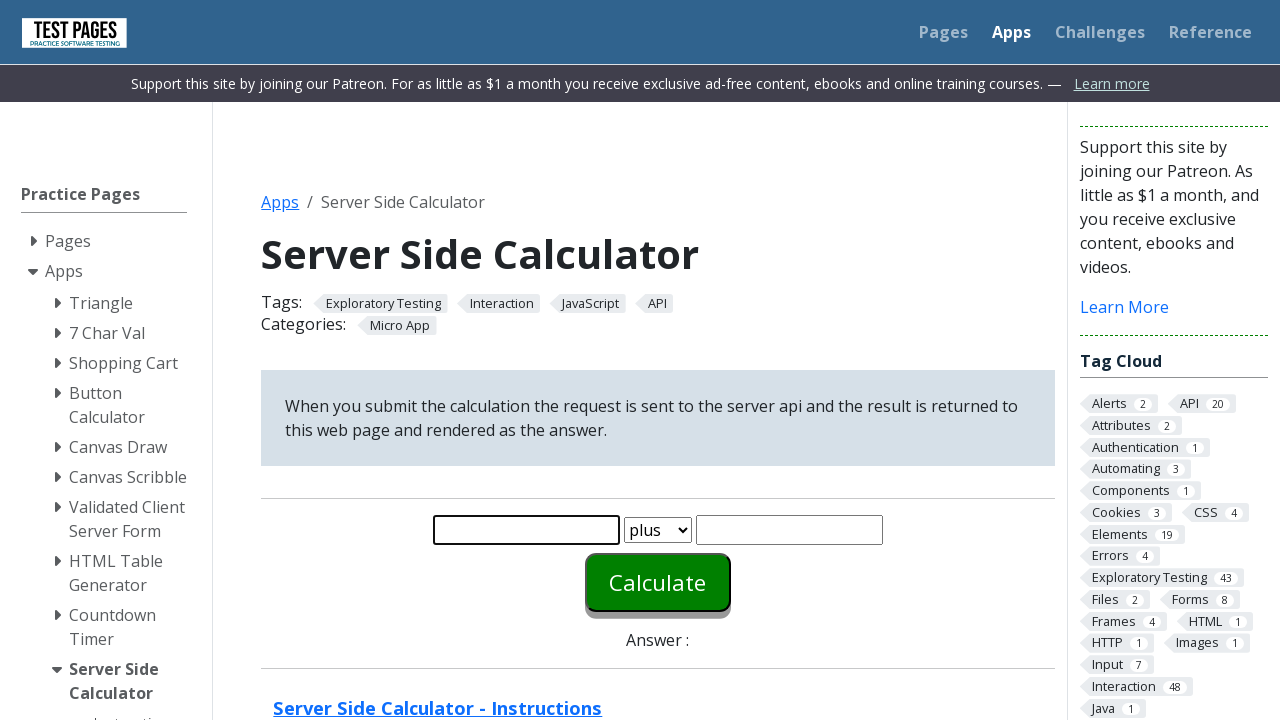

Filled first number input with '20' on #number1
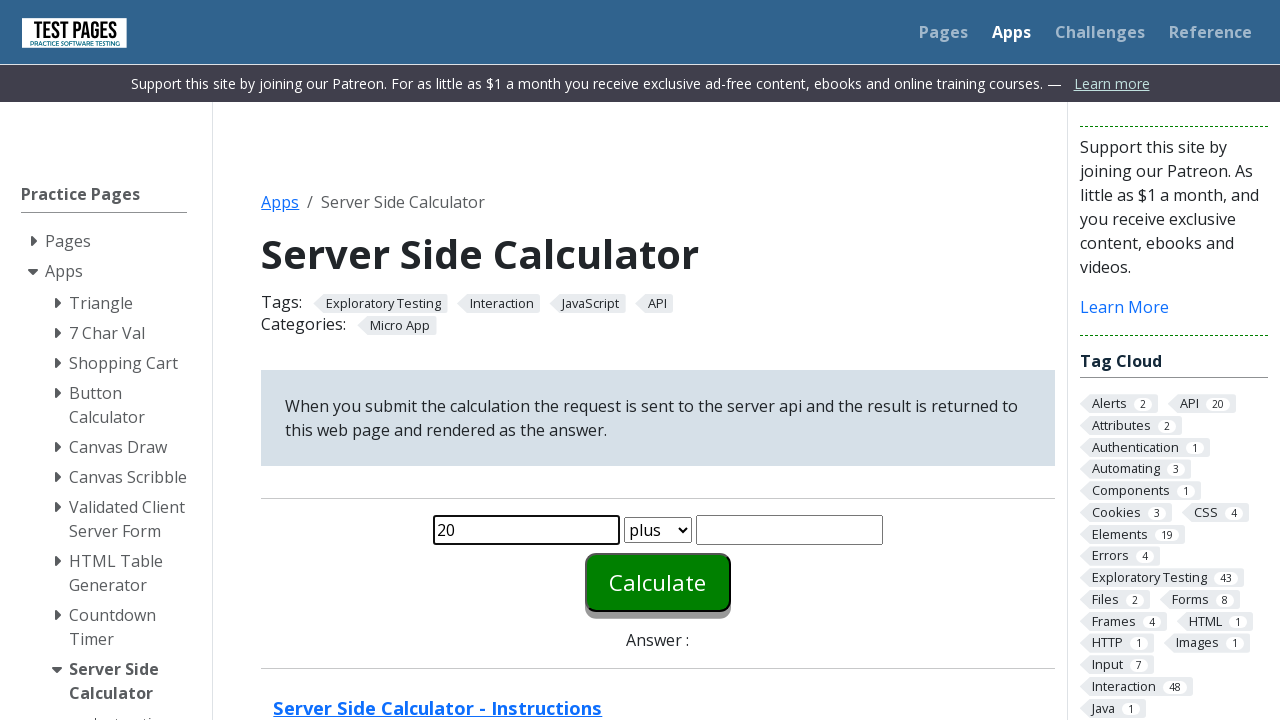

Cleared second number input field on #number2
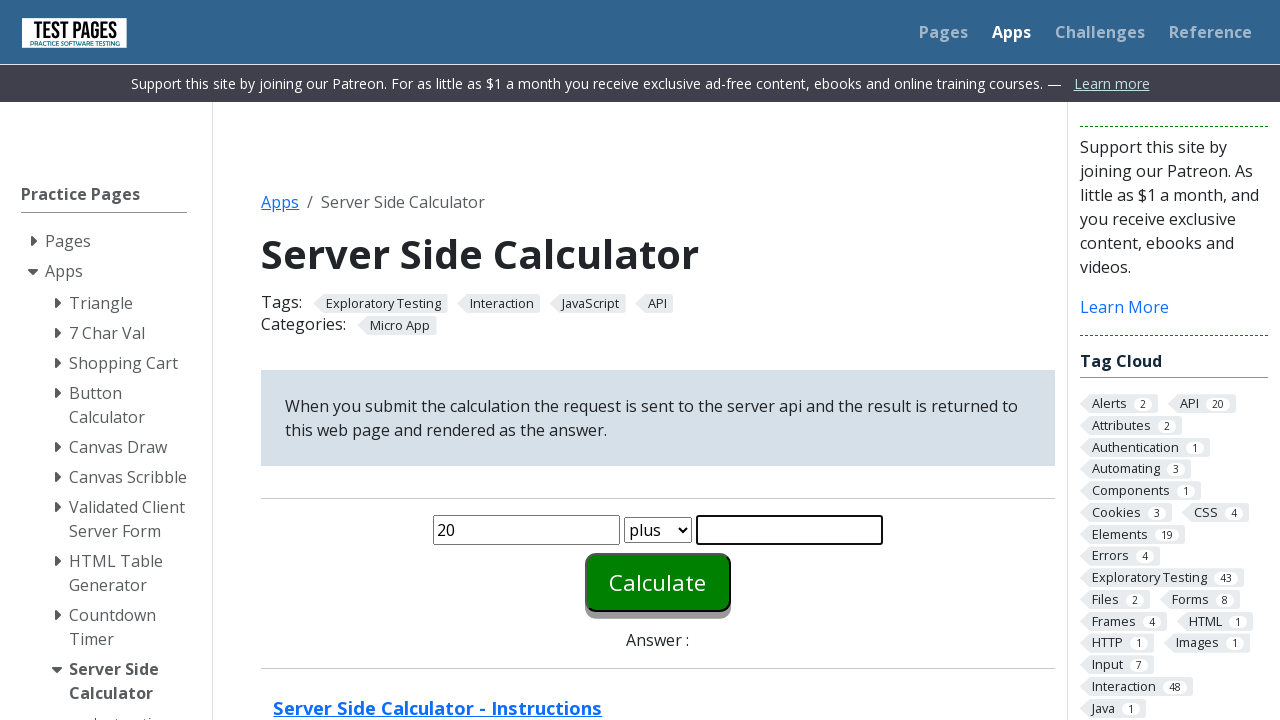

Filled second number input with '5' on #number2
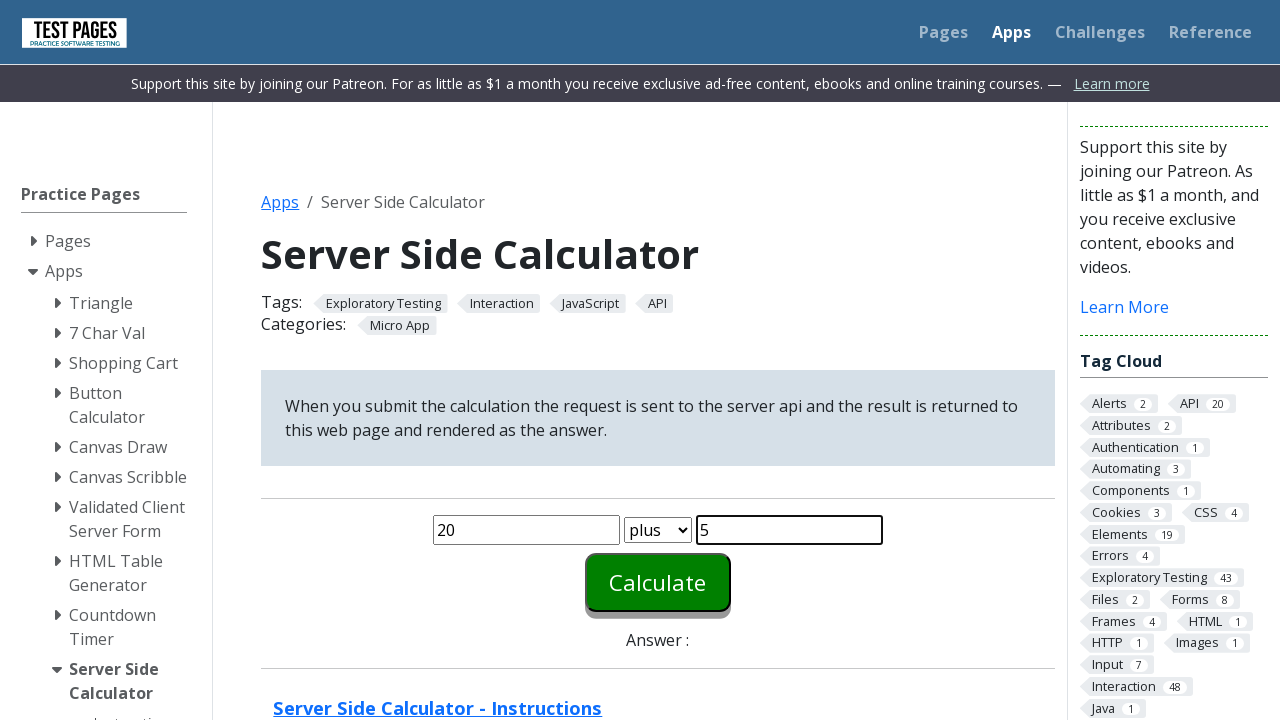

Selected 'plus' operation from dropdown on #function
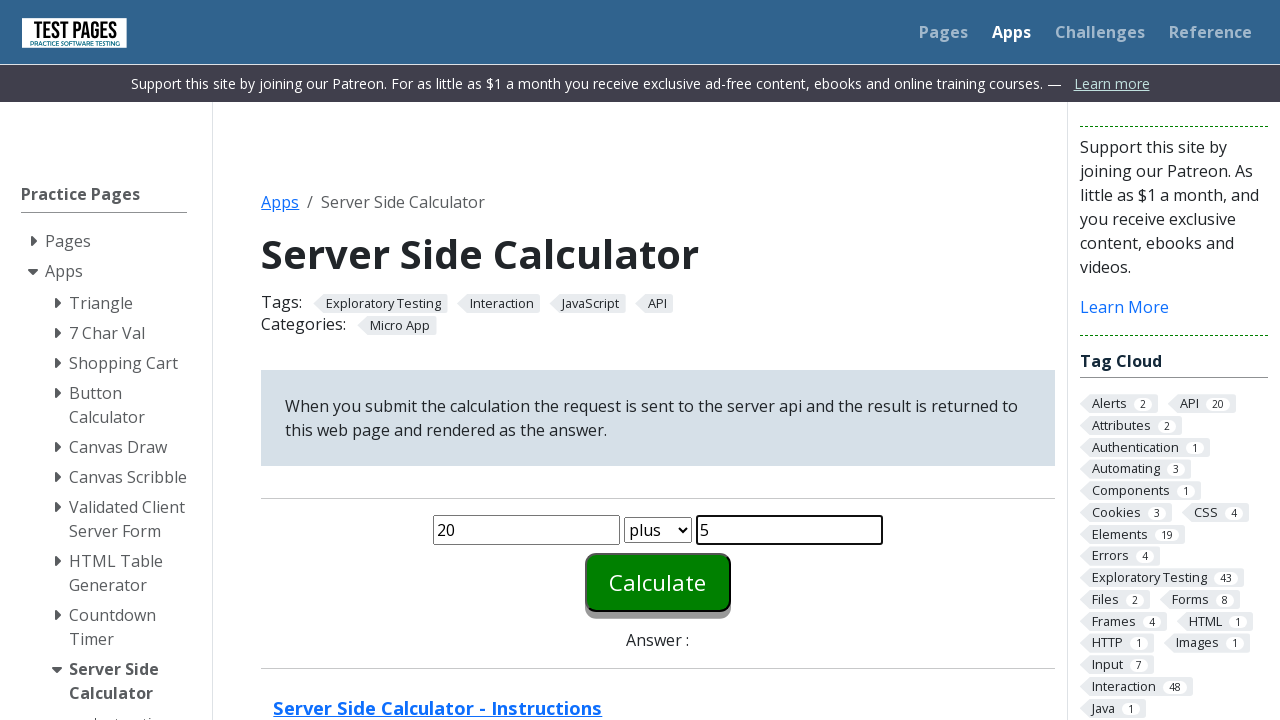

Clicked calculate button at (658, 582) on #calculate
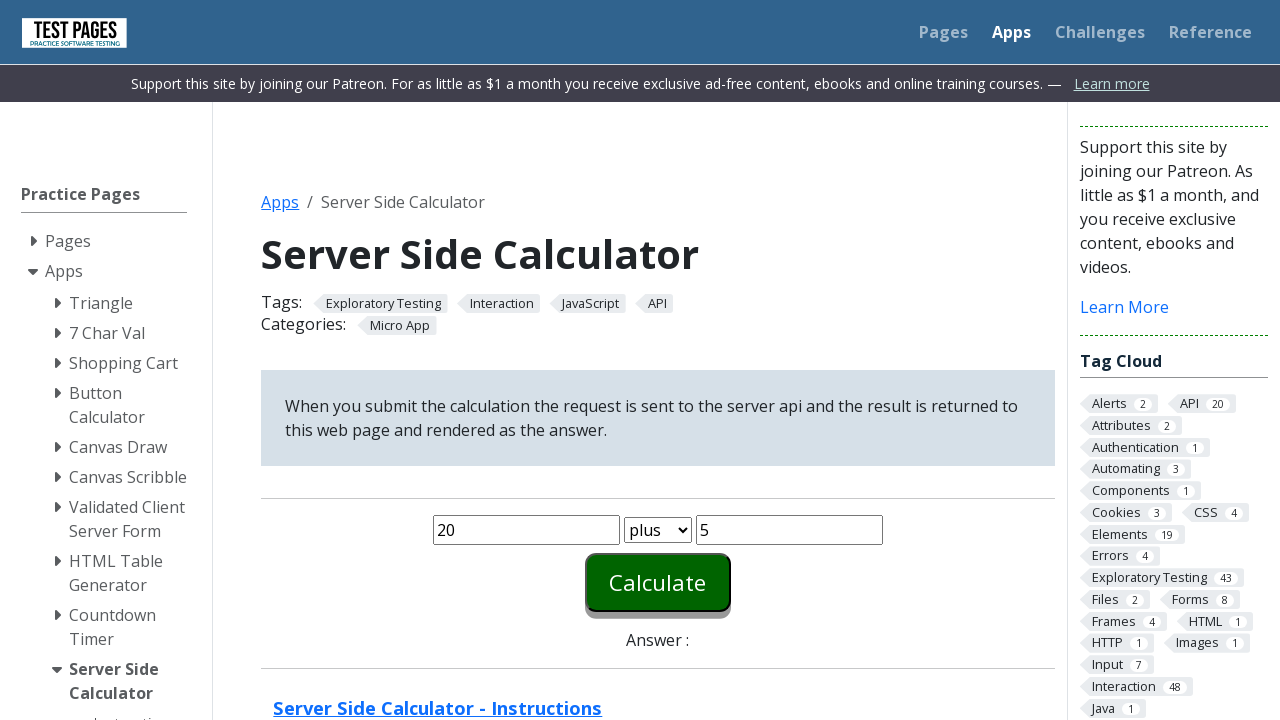

Answer element loaded
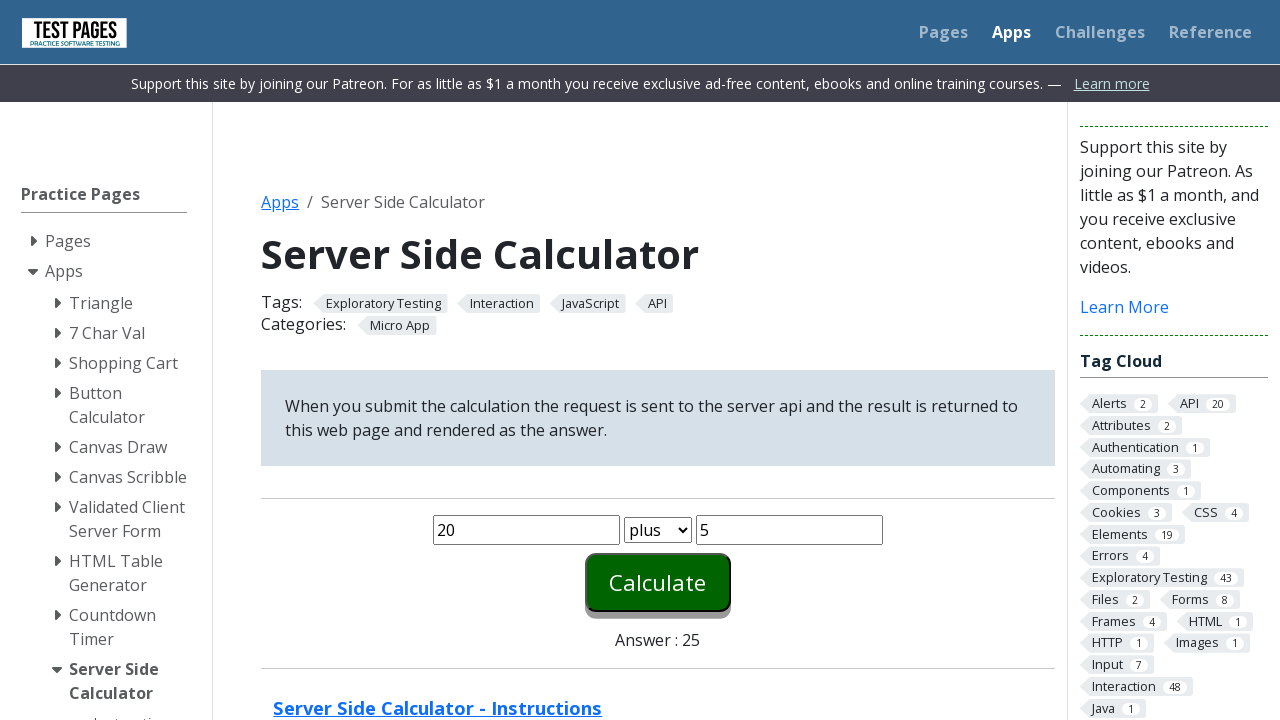

Retrieved answer text: '25'
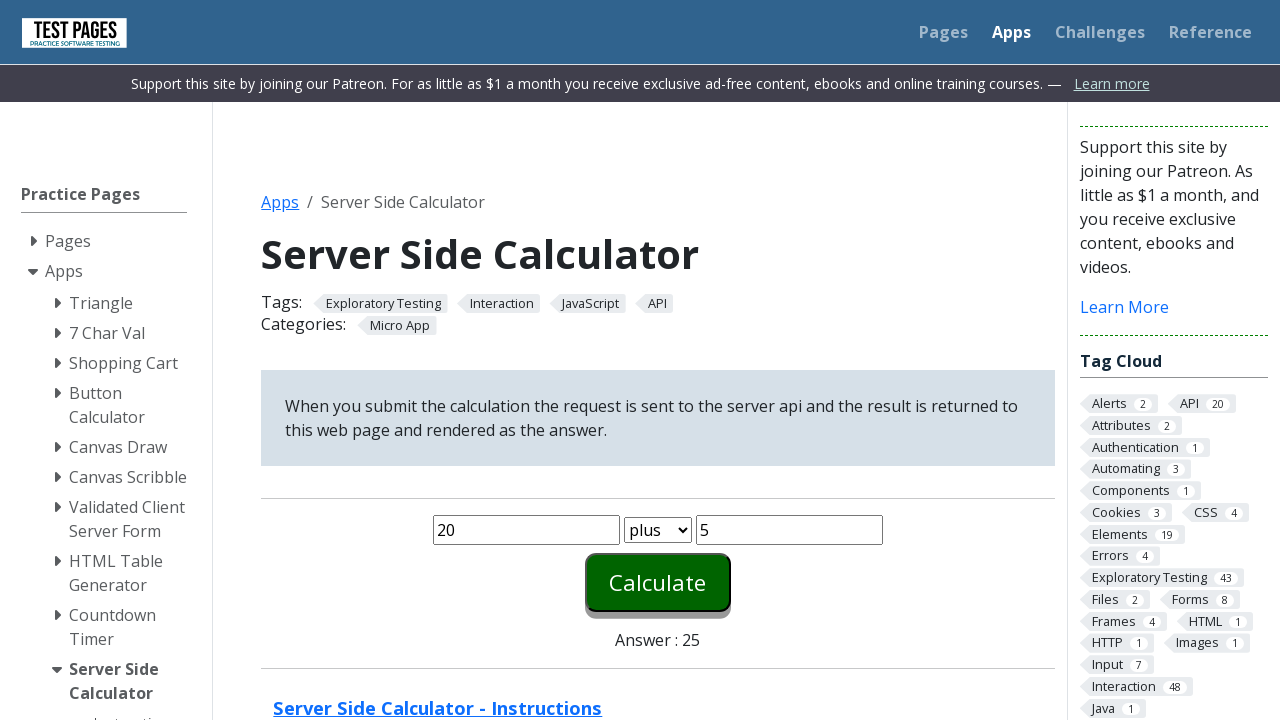

Verified plus result: 25 == 25
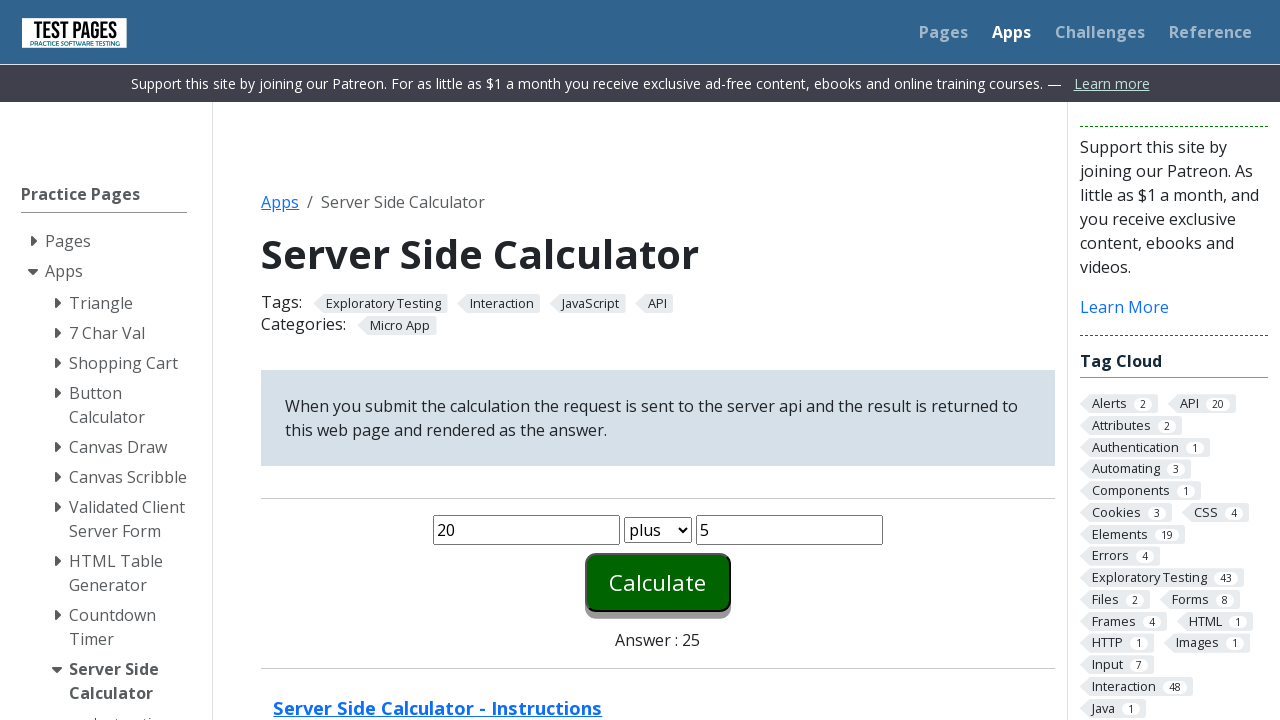

Reloaded page for next operation
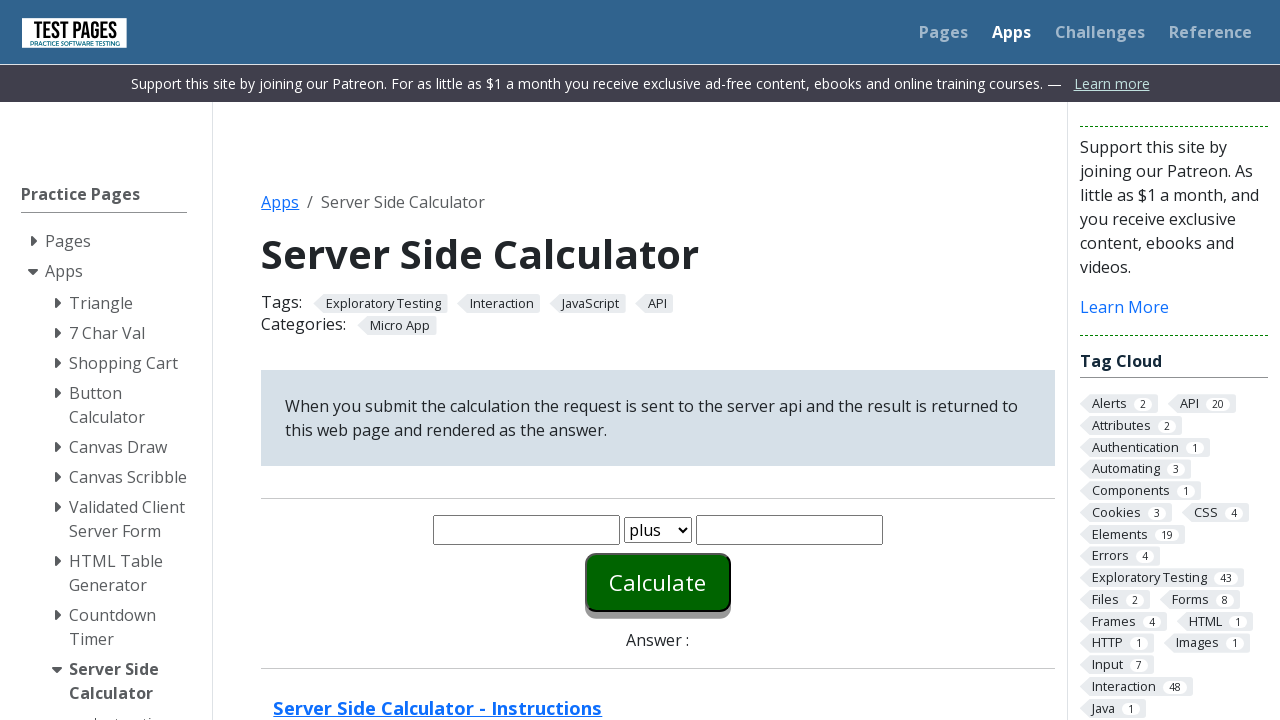

Cleared first number input field on #number1
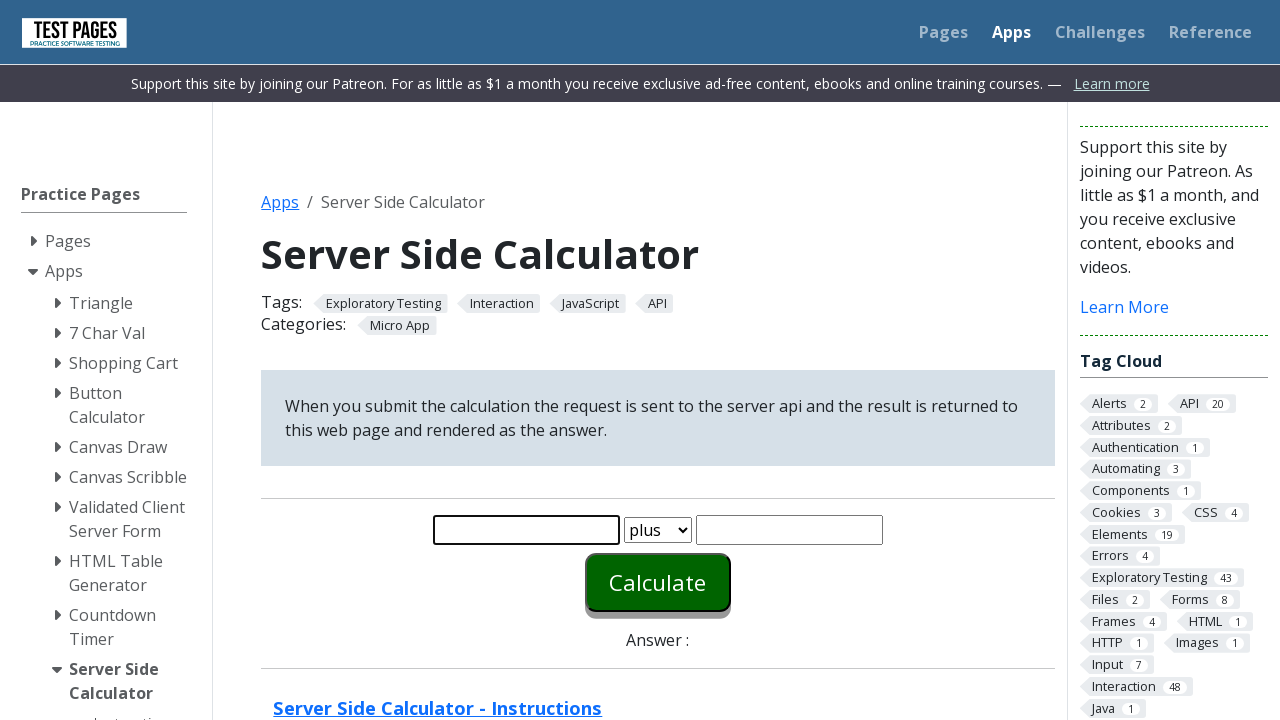

Filled first number input with '20' on #number1
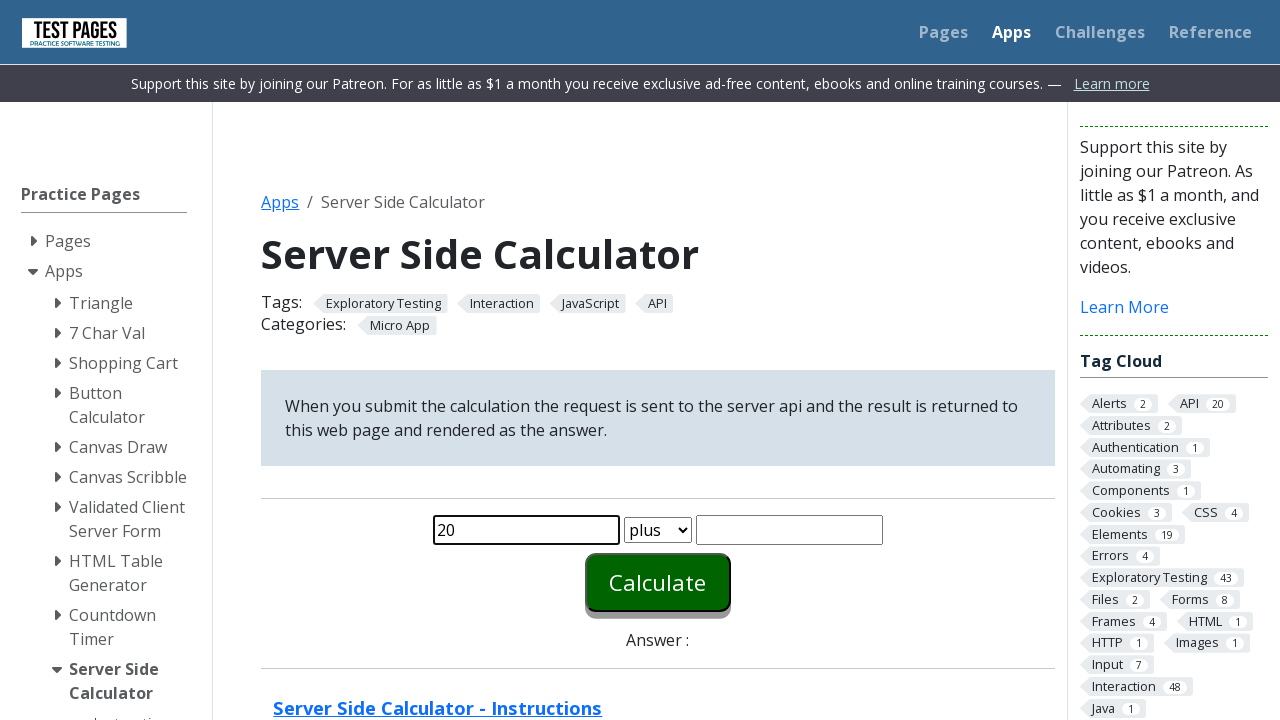

Cleared second number input field on #number2
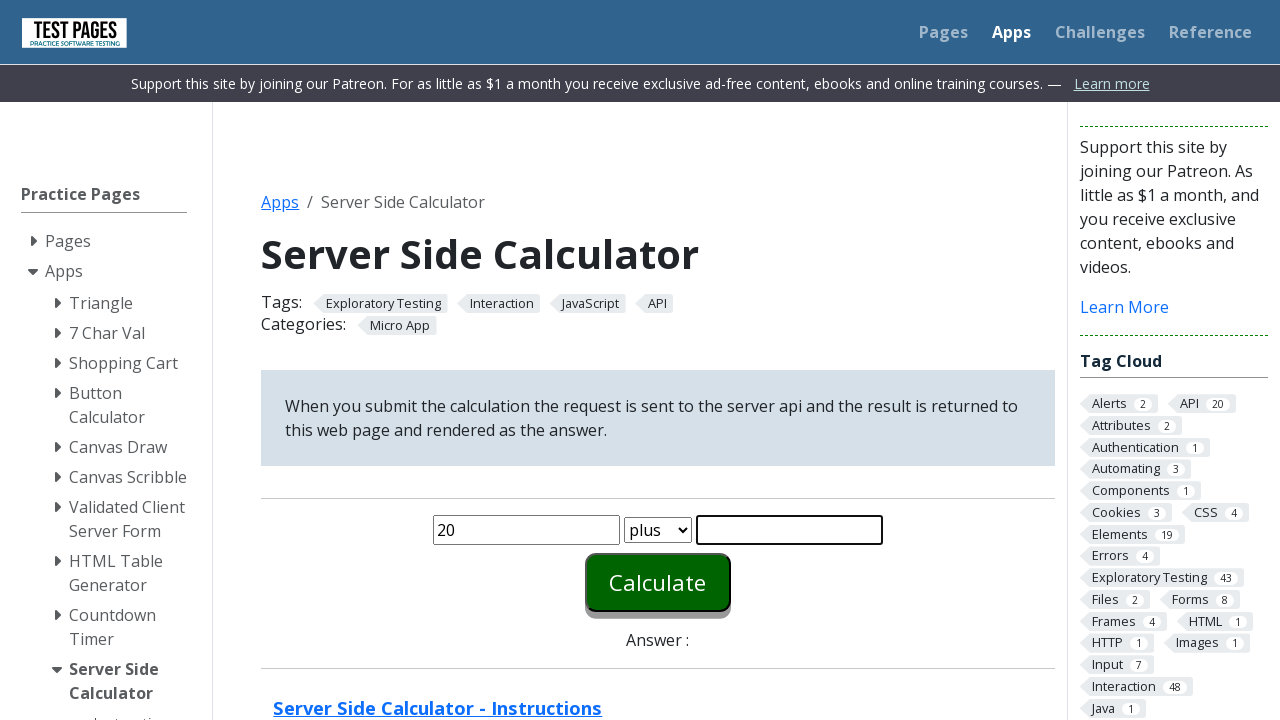

Filled second number input with '5' on #number2
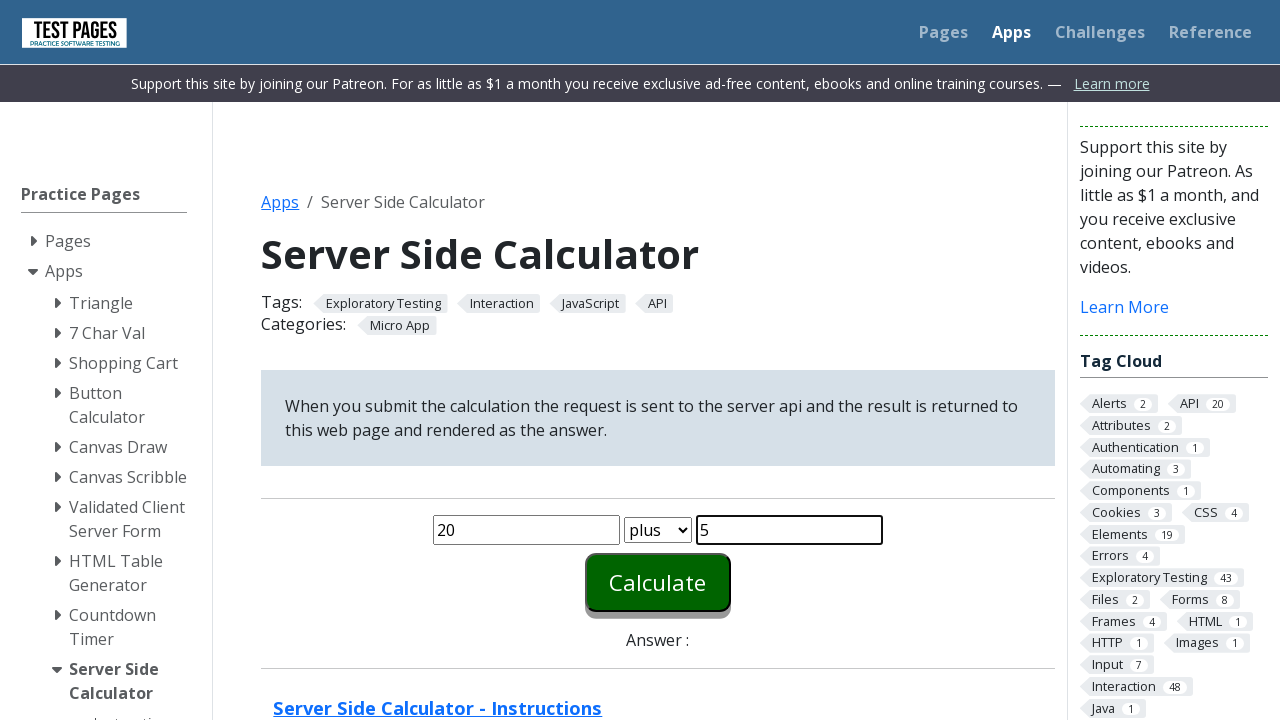

Selected 'minus' operation from dropdown on #function
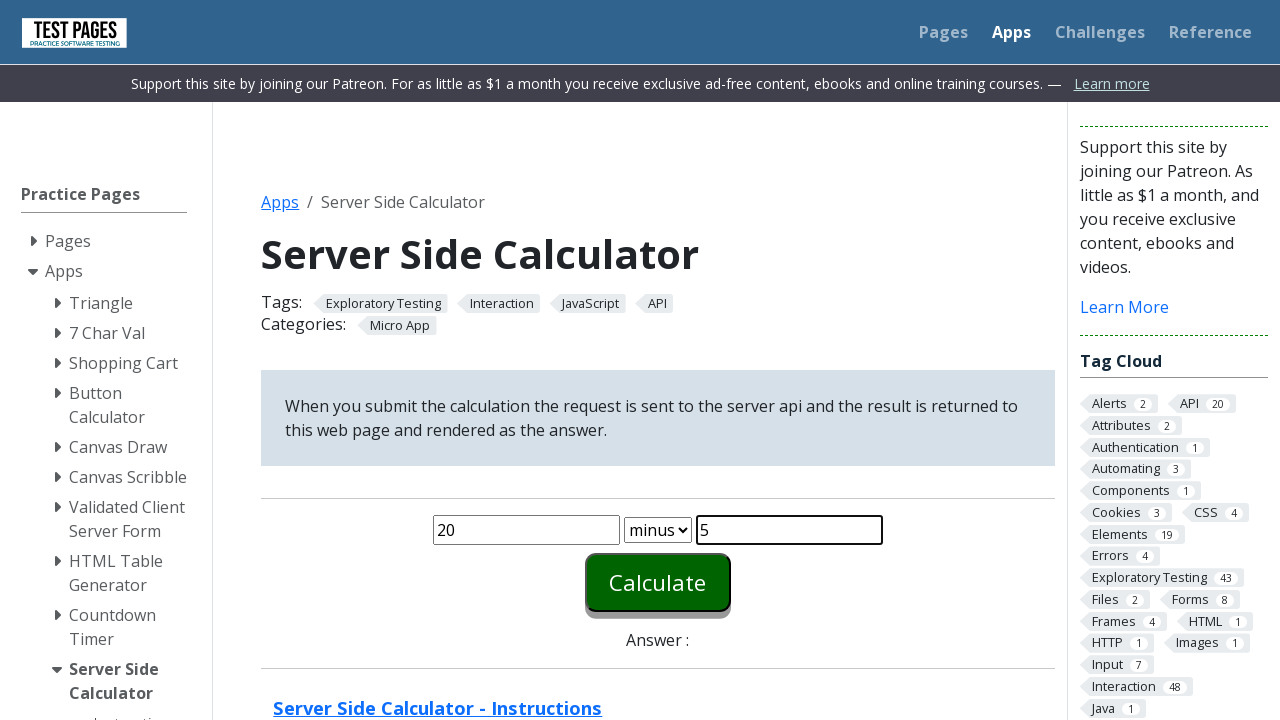

Clicked calculate button at (658, 582) on #calculate
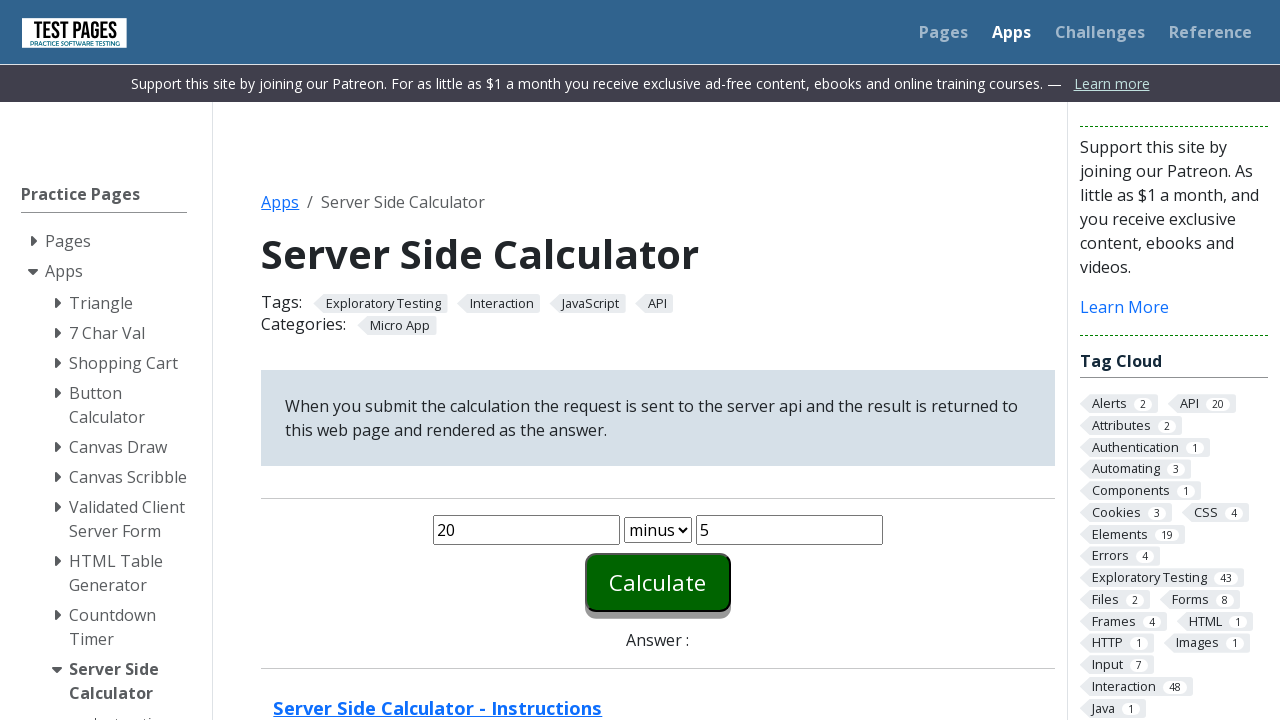

Answer element loaded
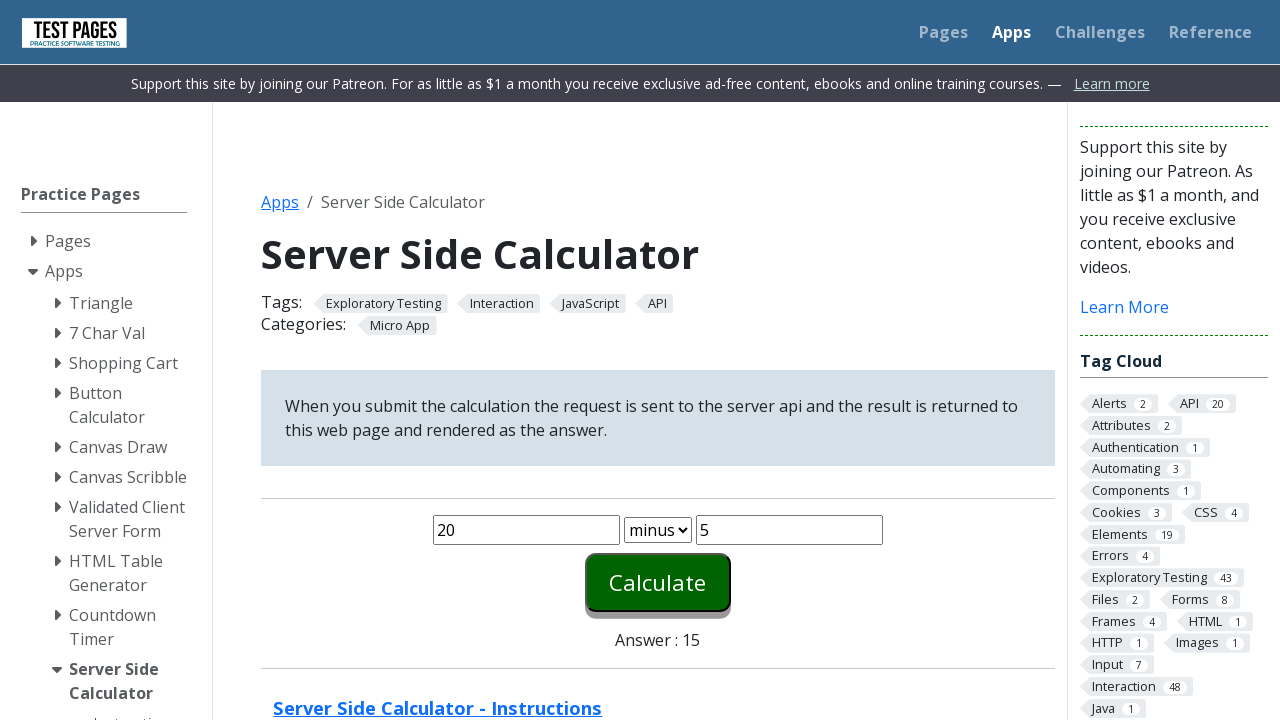

Retrieved answer text: '15'
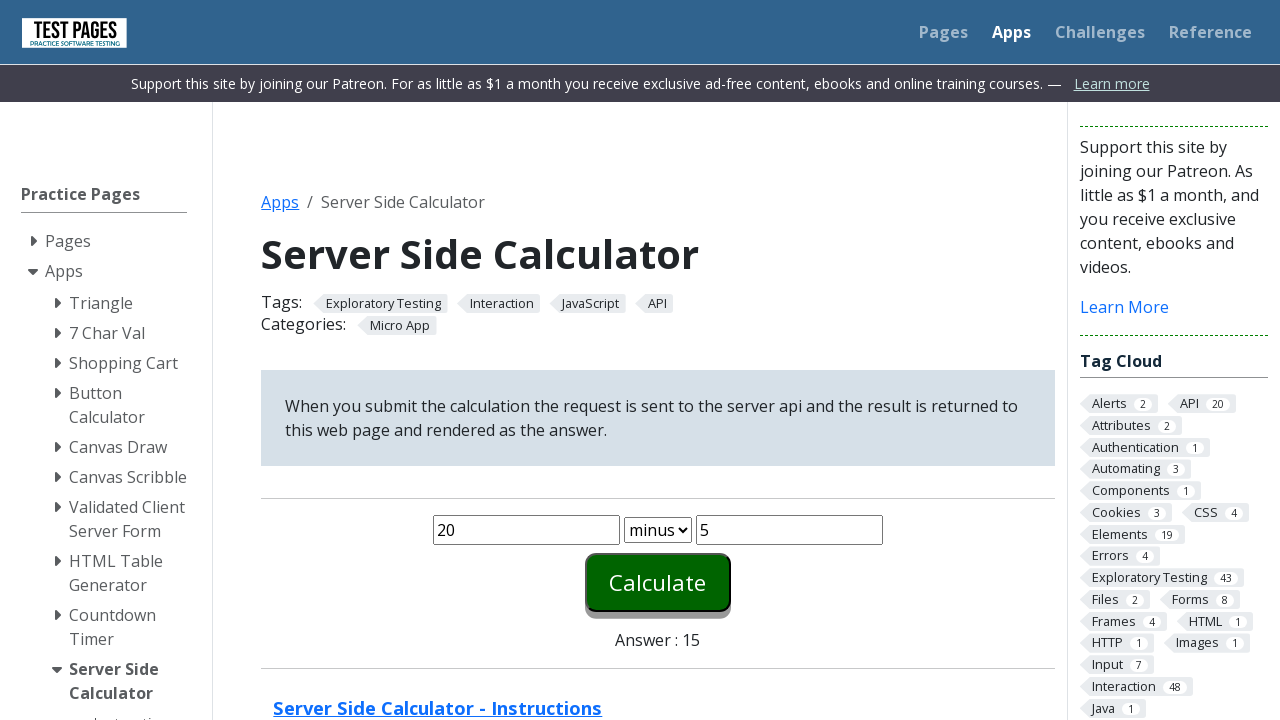

Verified minus result: 15 == 15
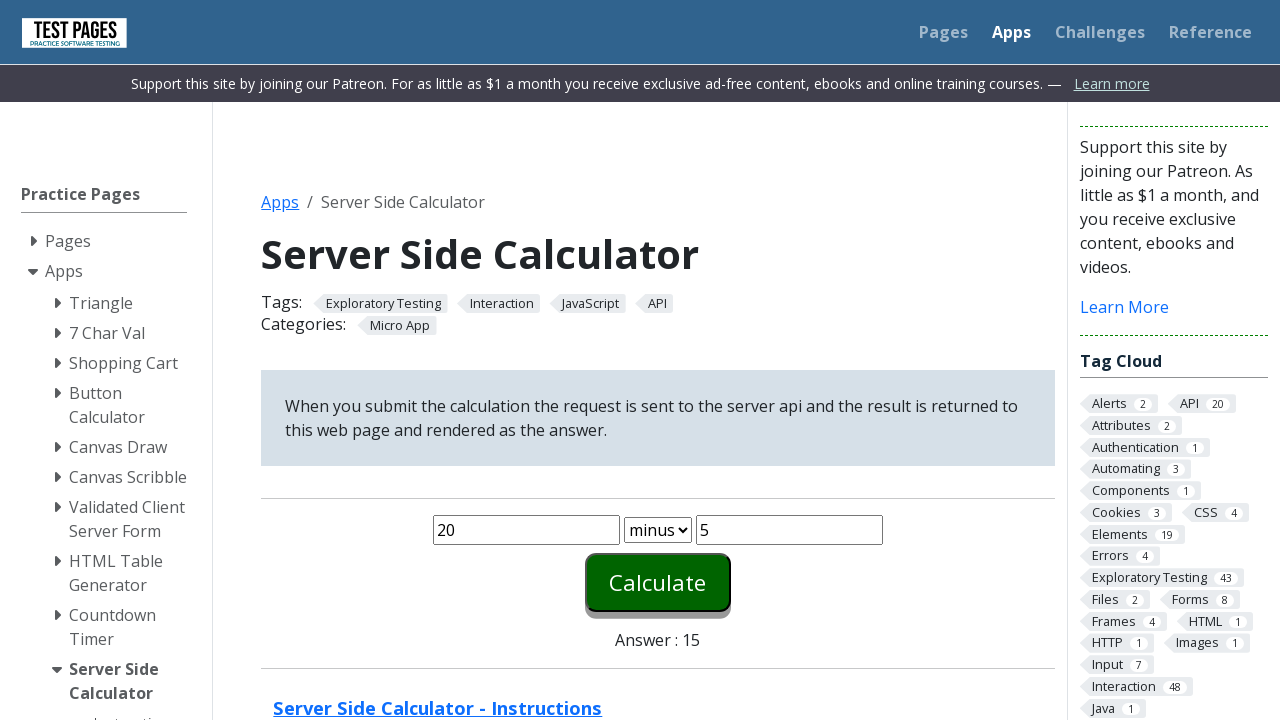

Reloaded page for next operation
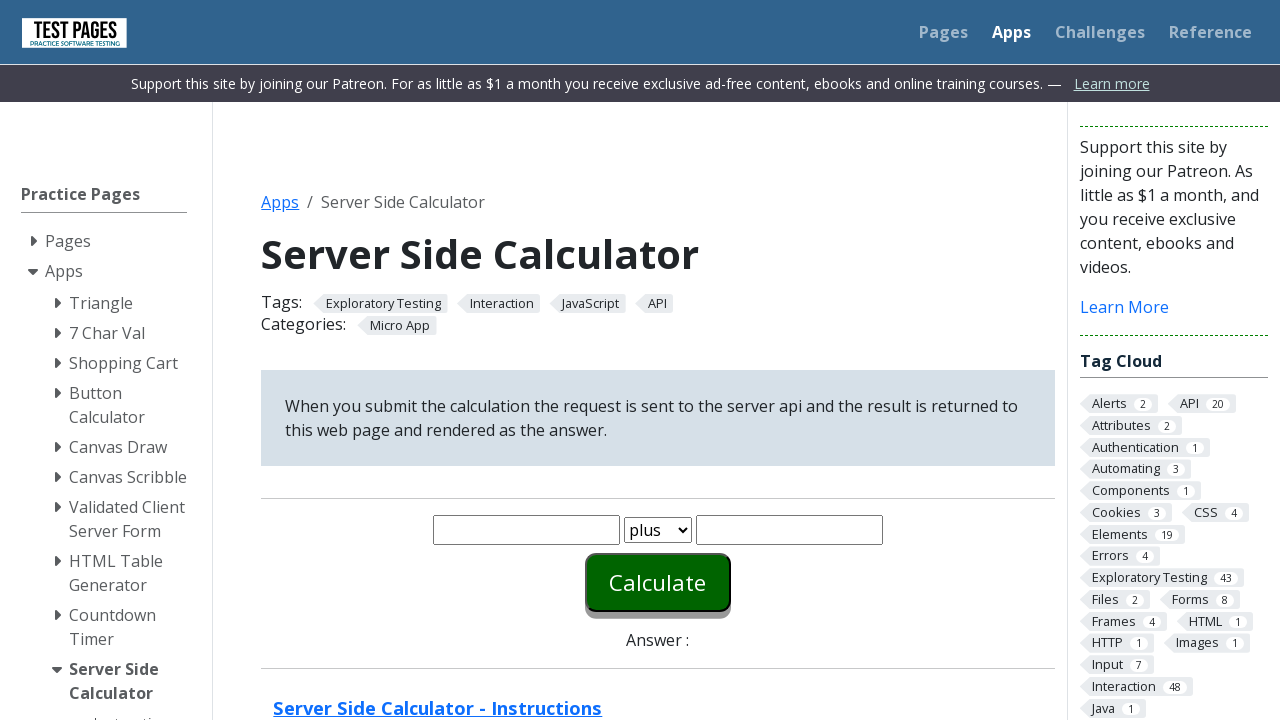

Cleared first number input field on #number1
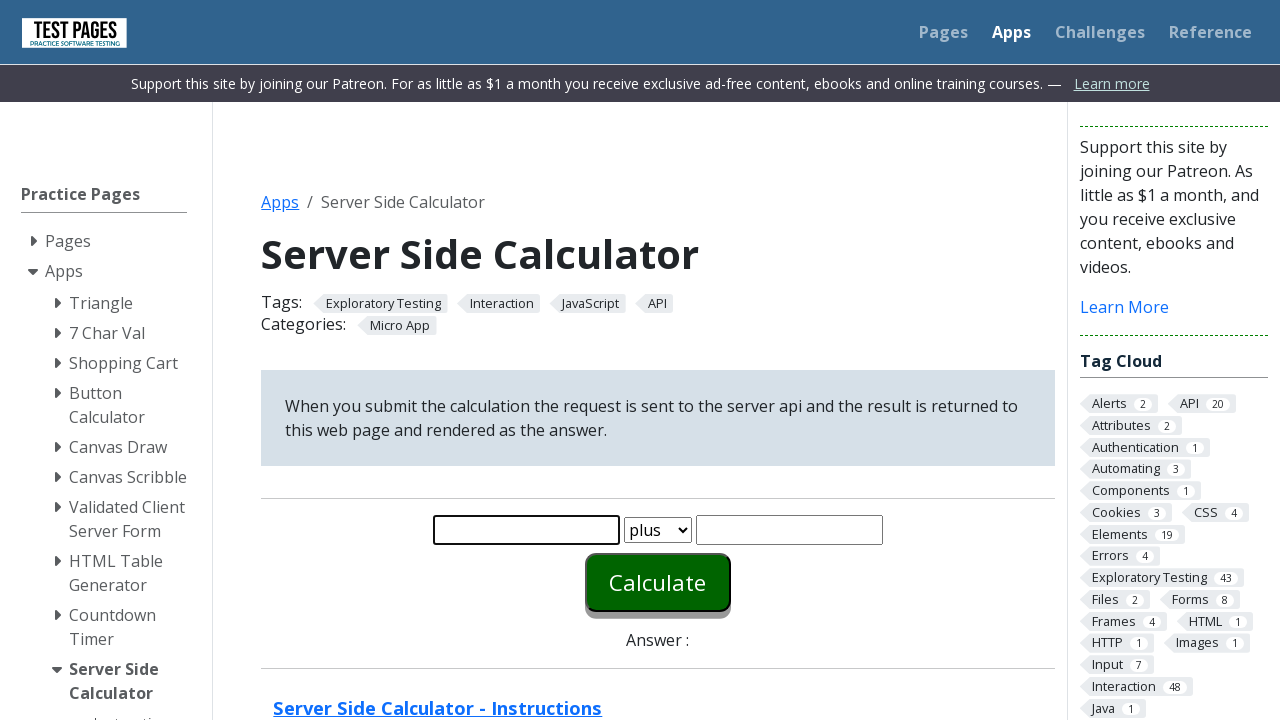

Filled first number input with '20' on #number1
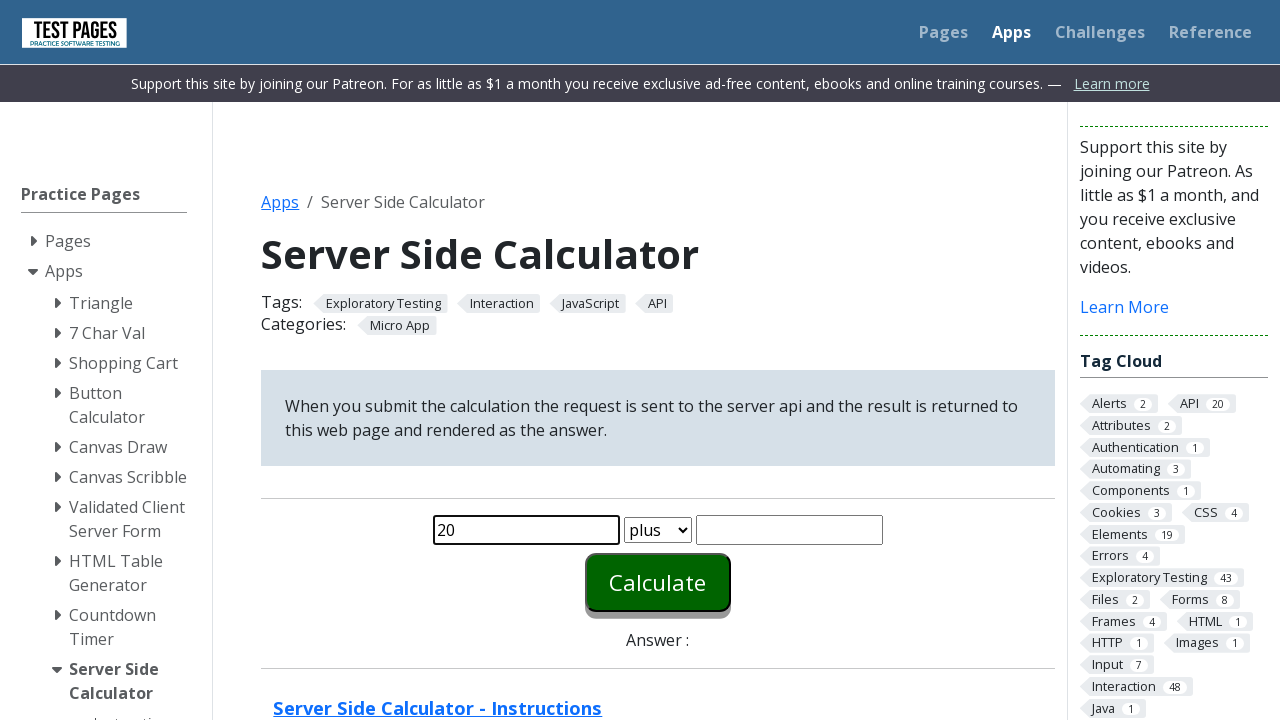

Cleared second number input field on #number2
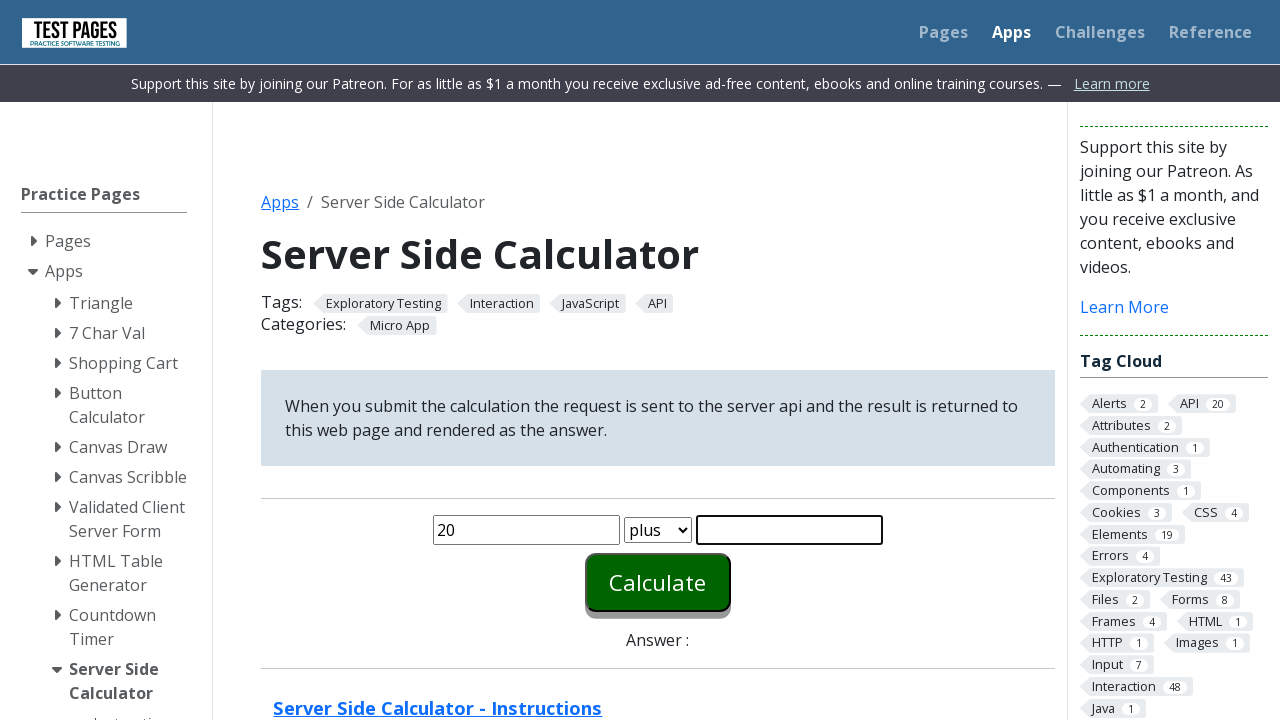

Filled second number input with '5' on #number2
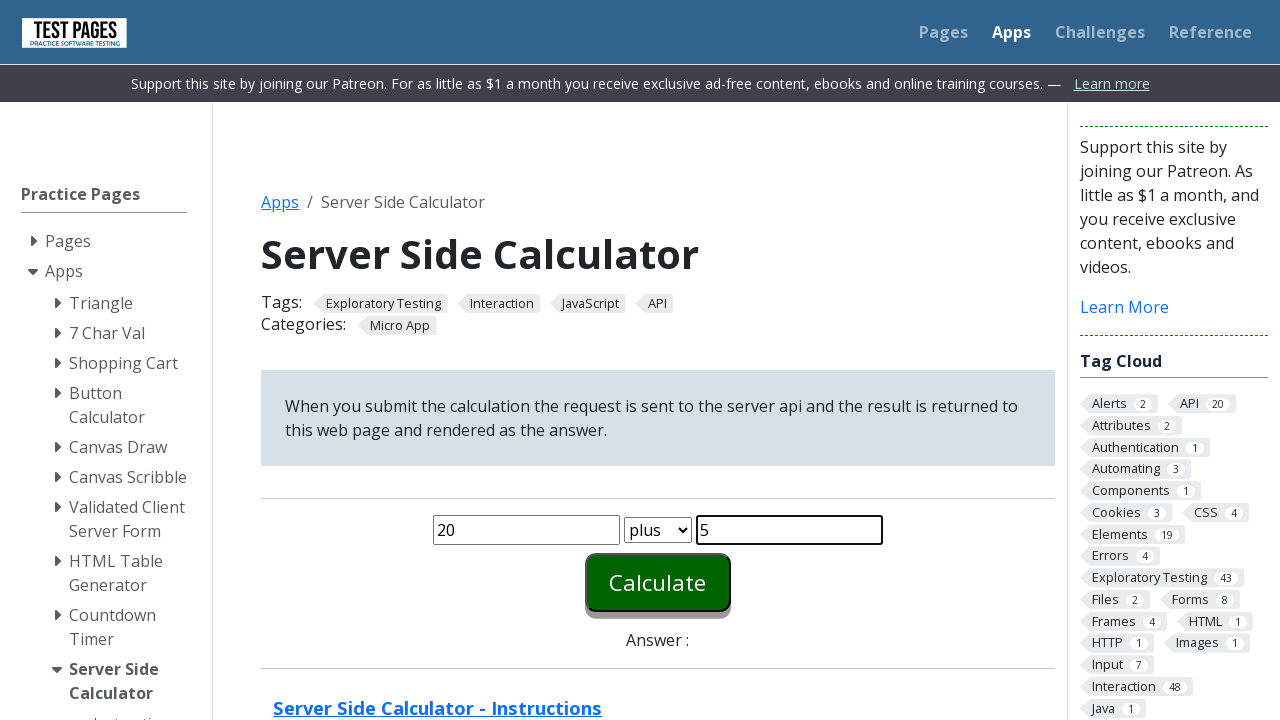

Selected 'times' operation from dropdown on #function
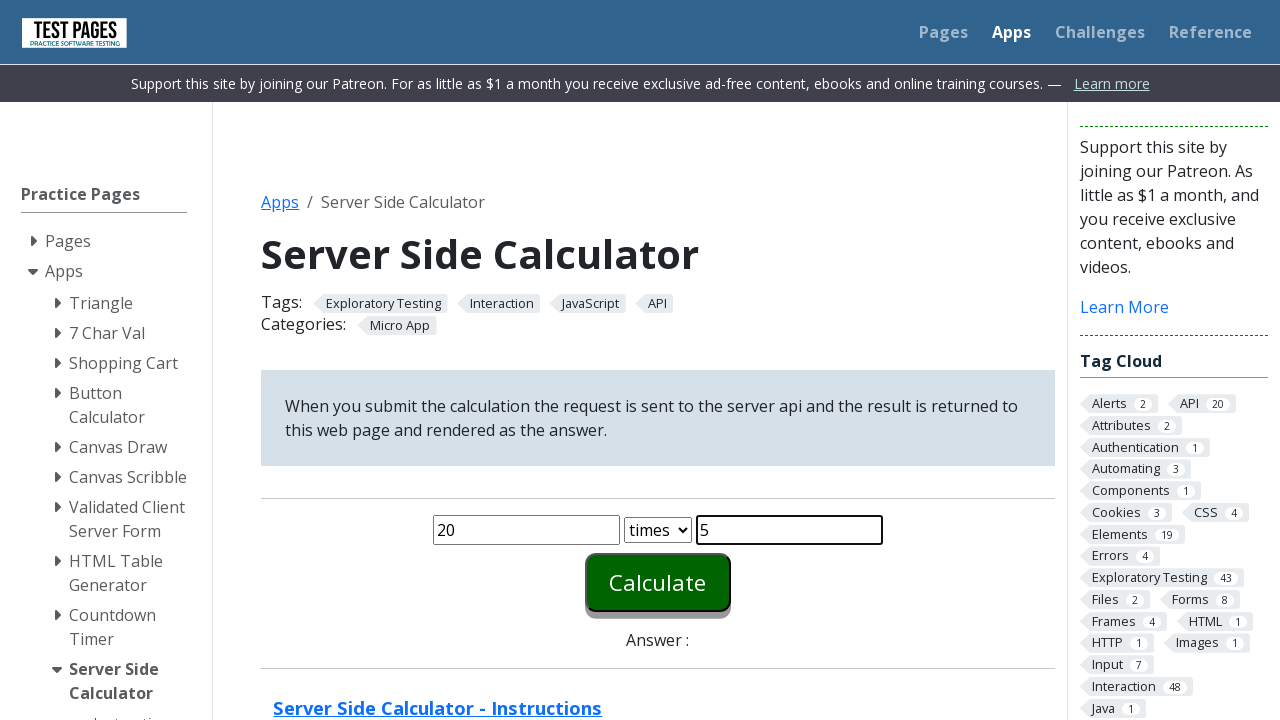

Clicked calculate button at (658, 582) on #calculate
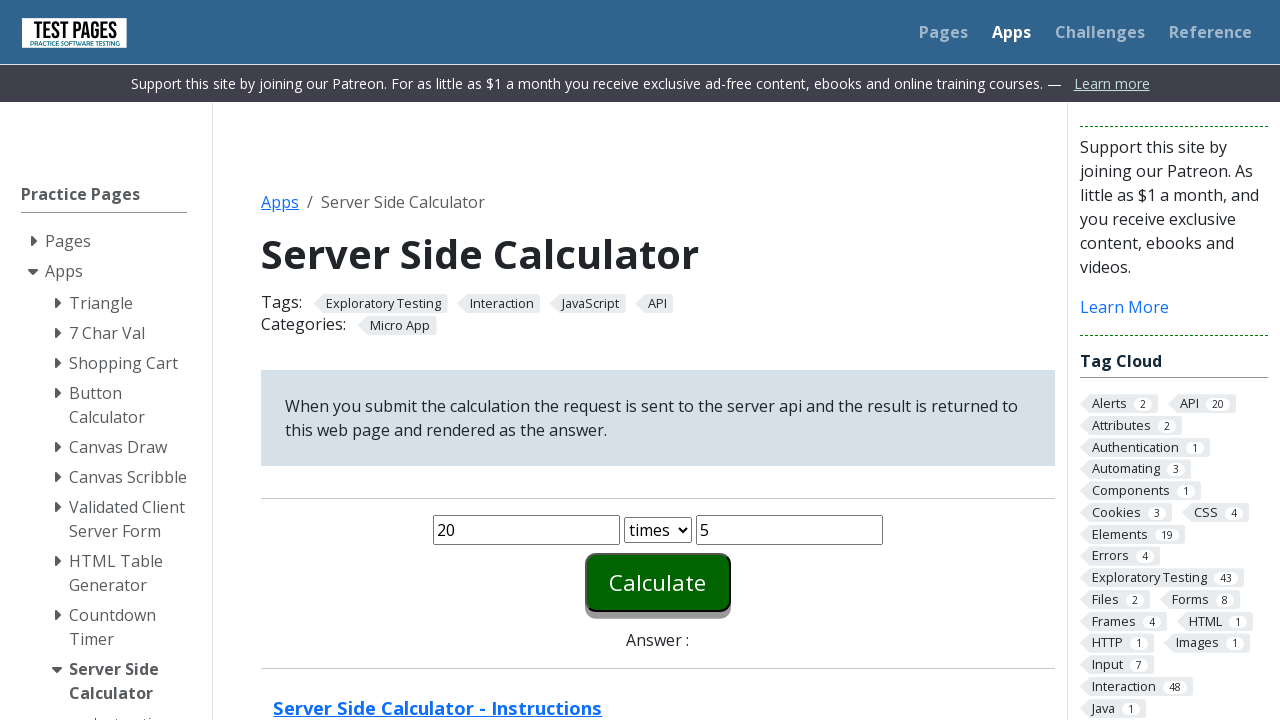

Answer element loaded
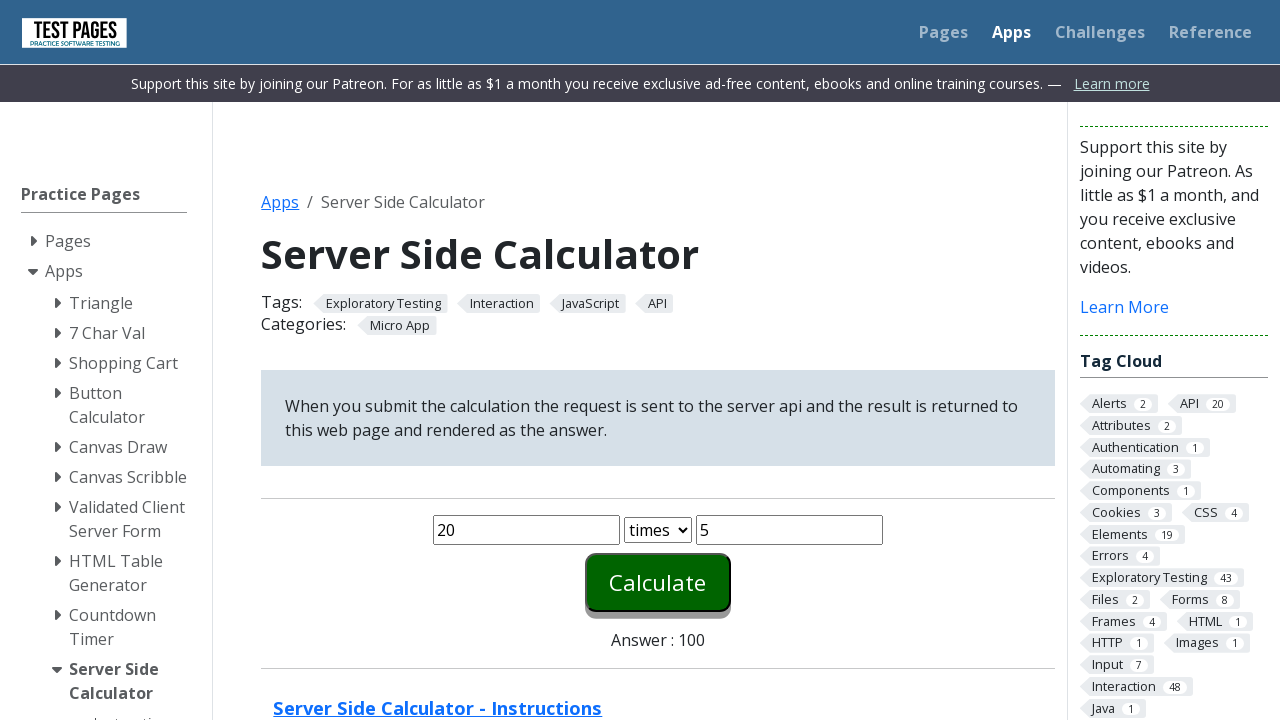

Retrieved answer text: '100'
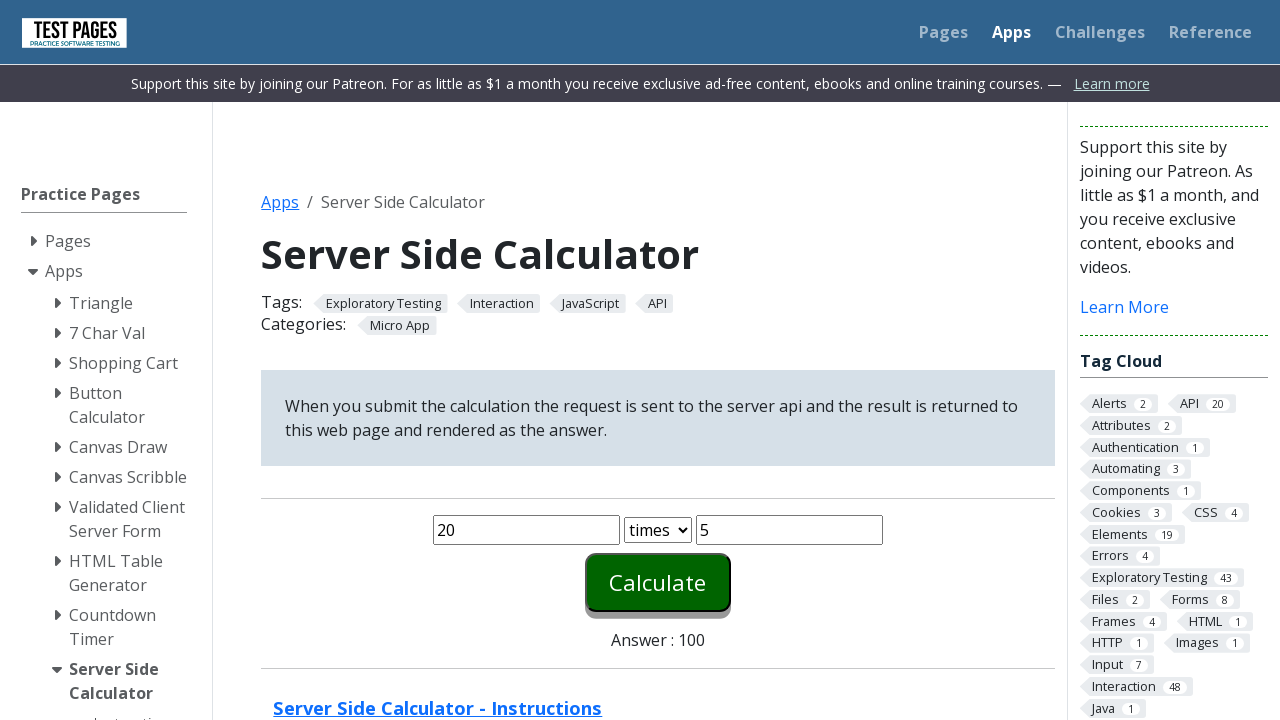

Verified times result: 100 == 100
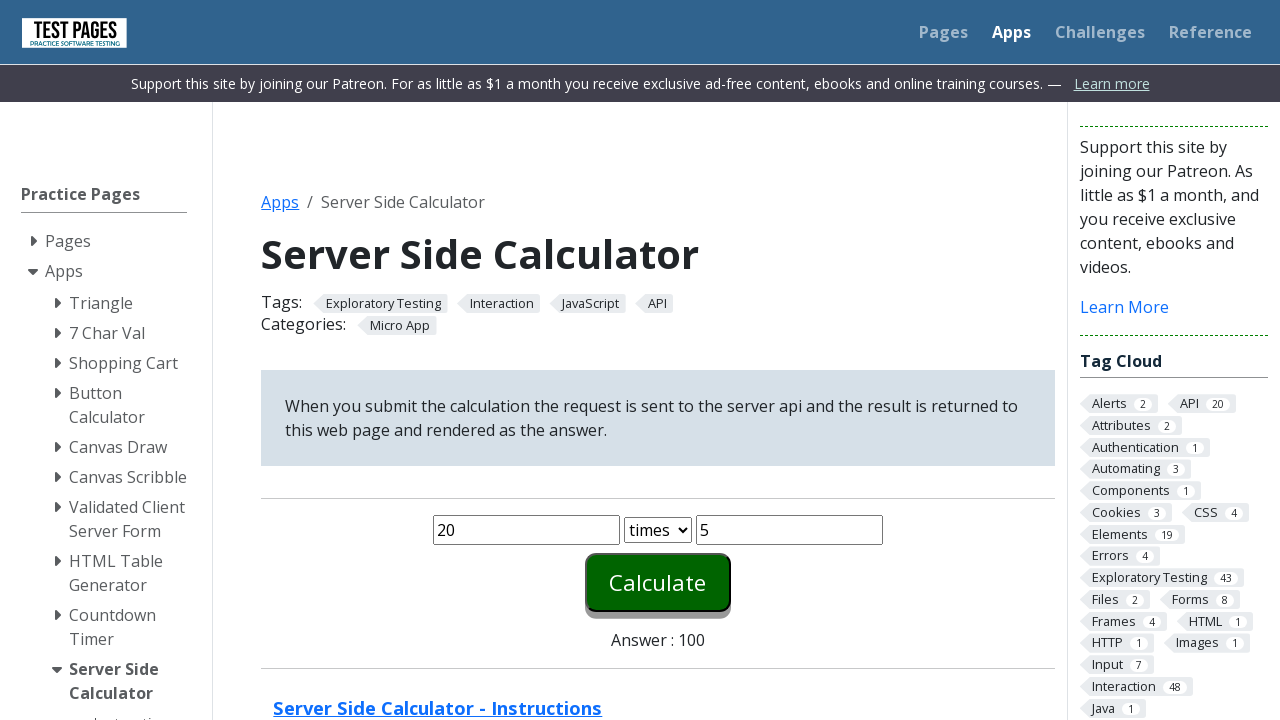

Reloaded page for next operation
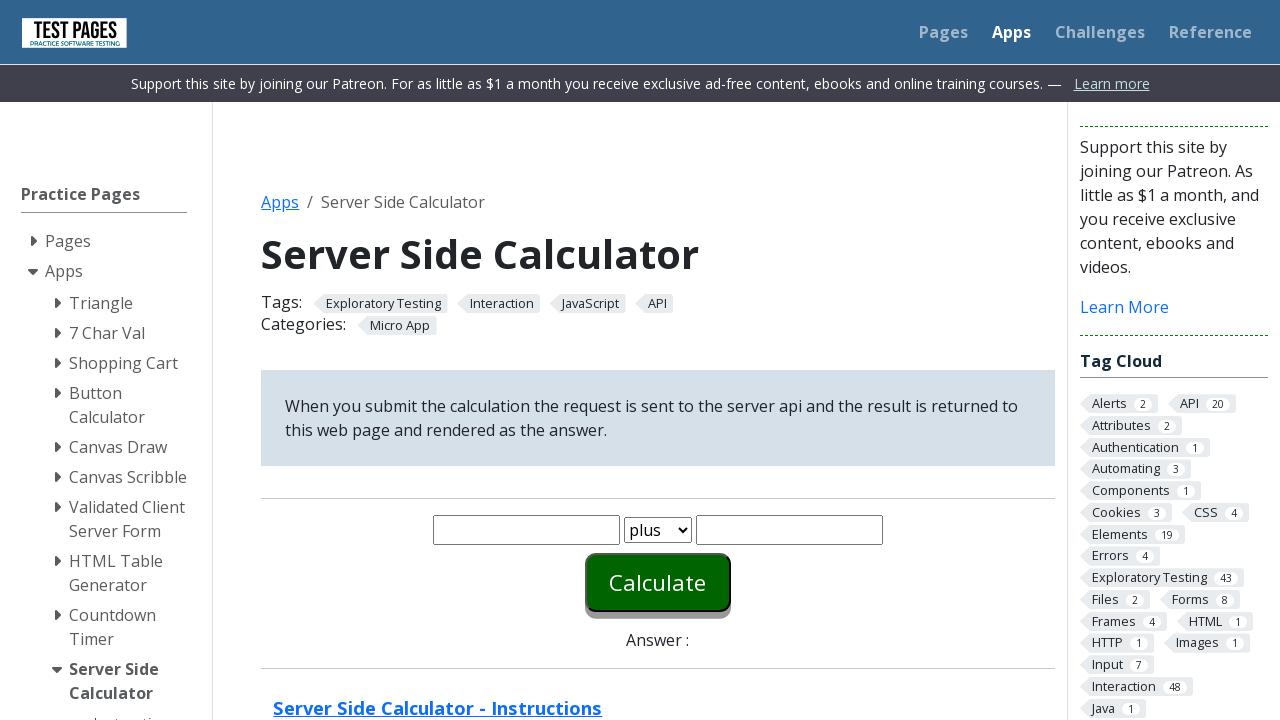

Cleared first number input field on #number1
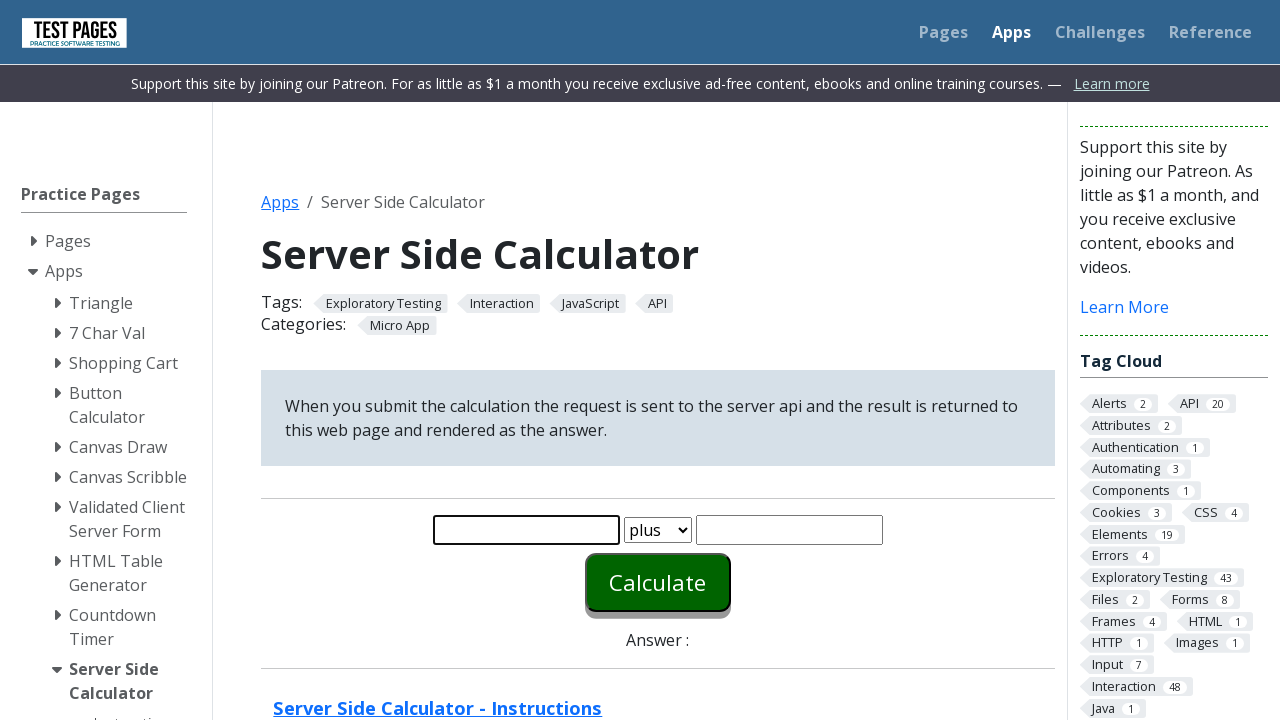

Filled first number input with '20' on #number1
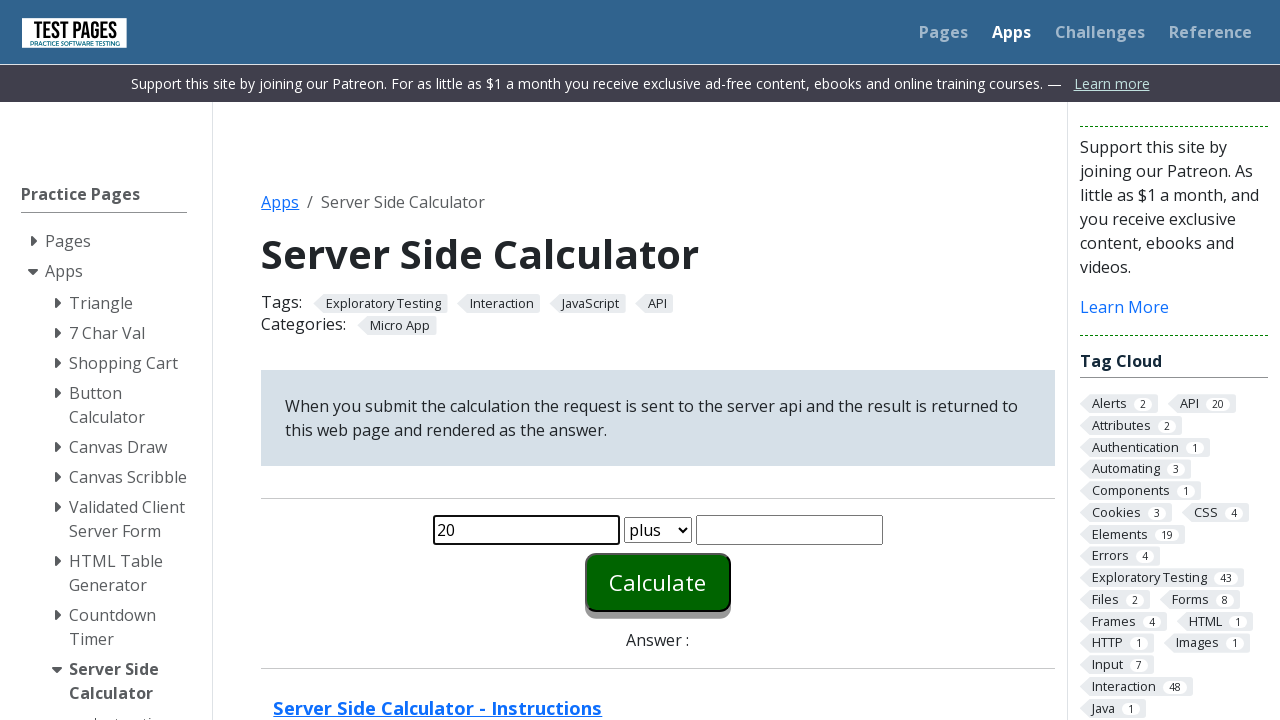

Cleared second number input field on #number2
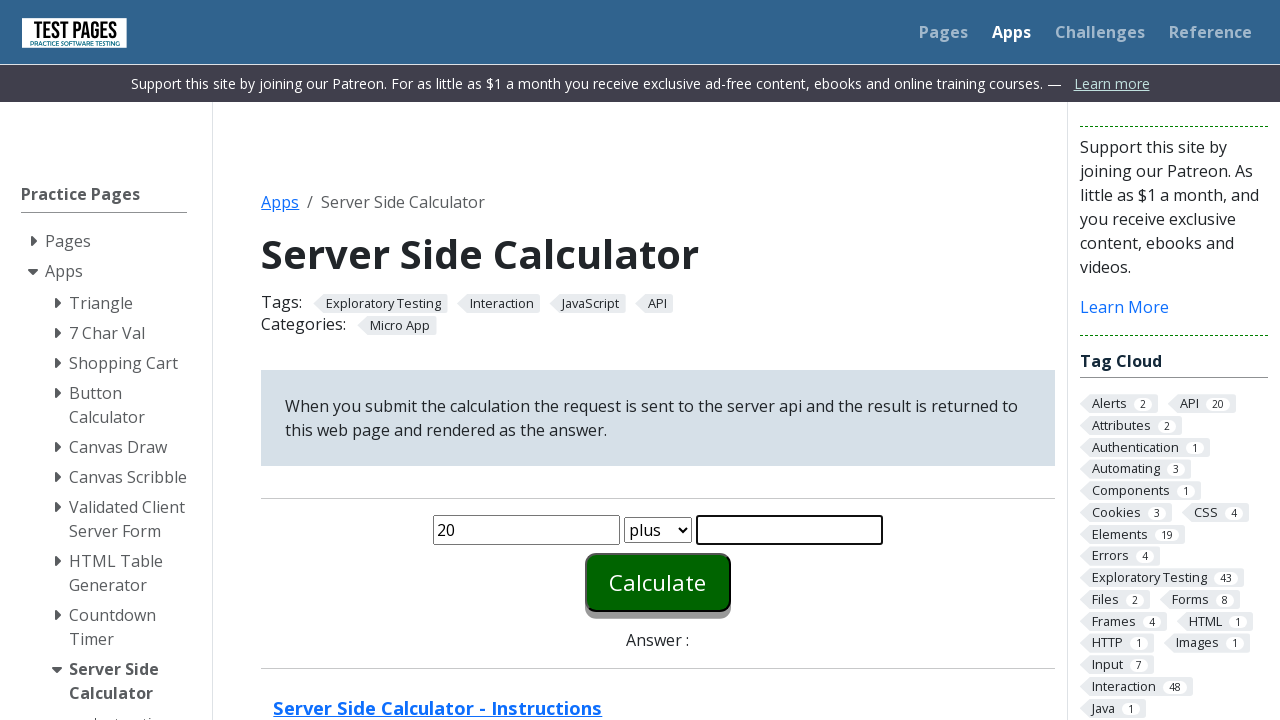

Filled second number input with '5' on #number2
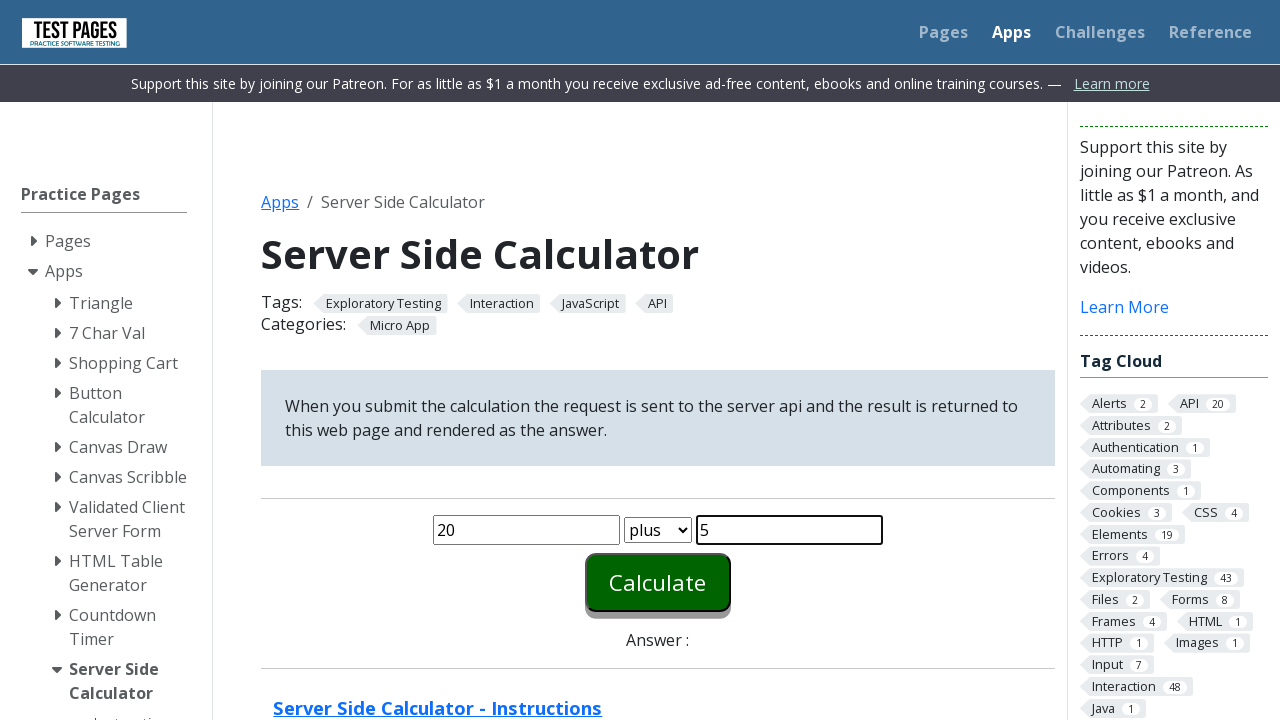

Selected 'divide' operation from dropdown on #function
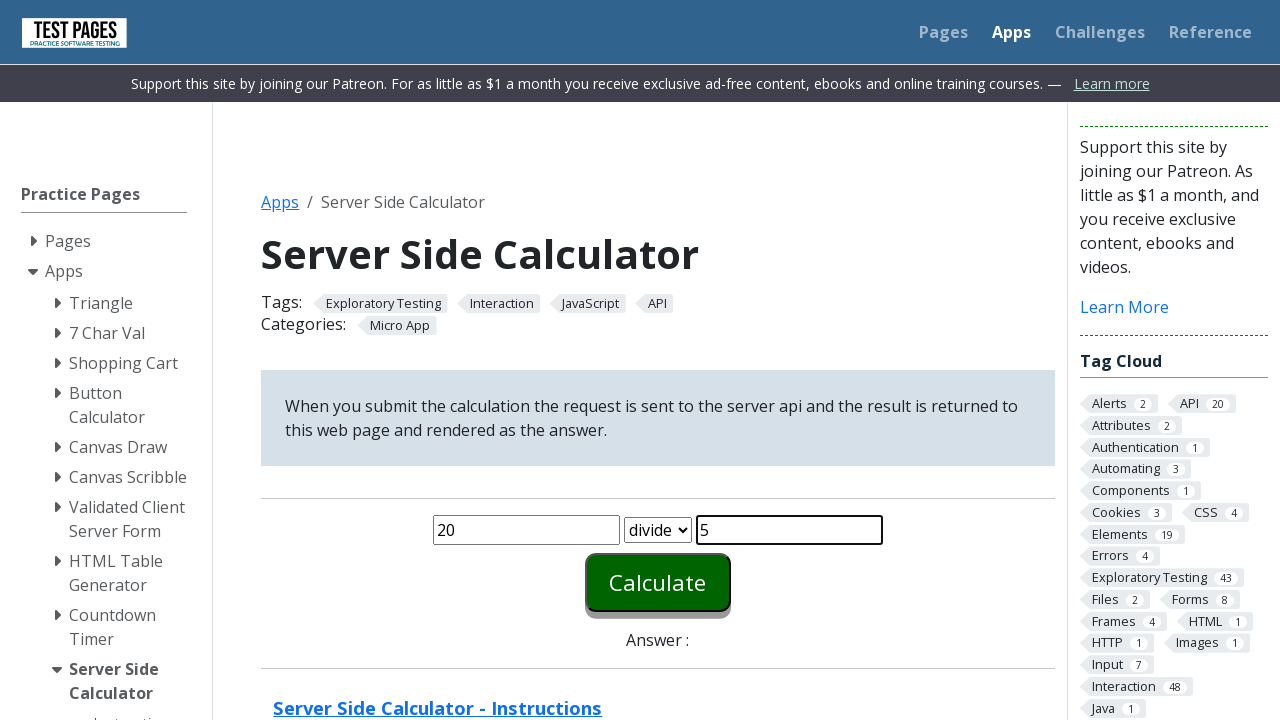

Clicked calculate button at (658, 582) on #calculate
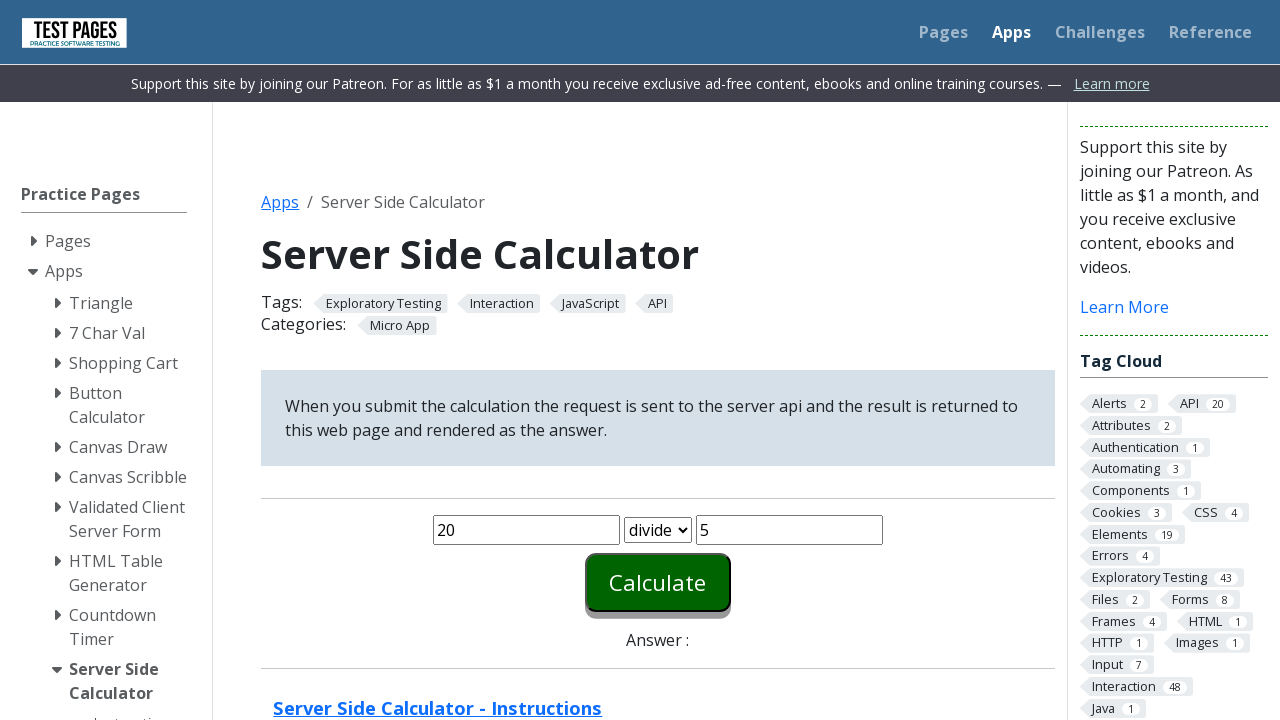

Answer element loaded
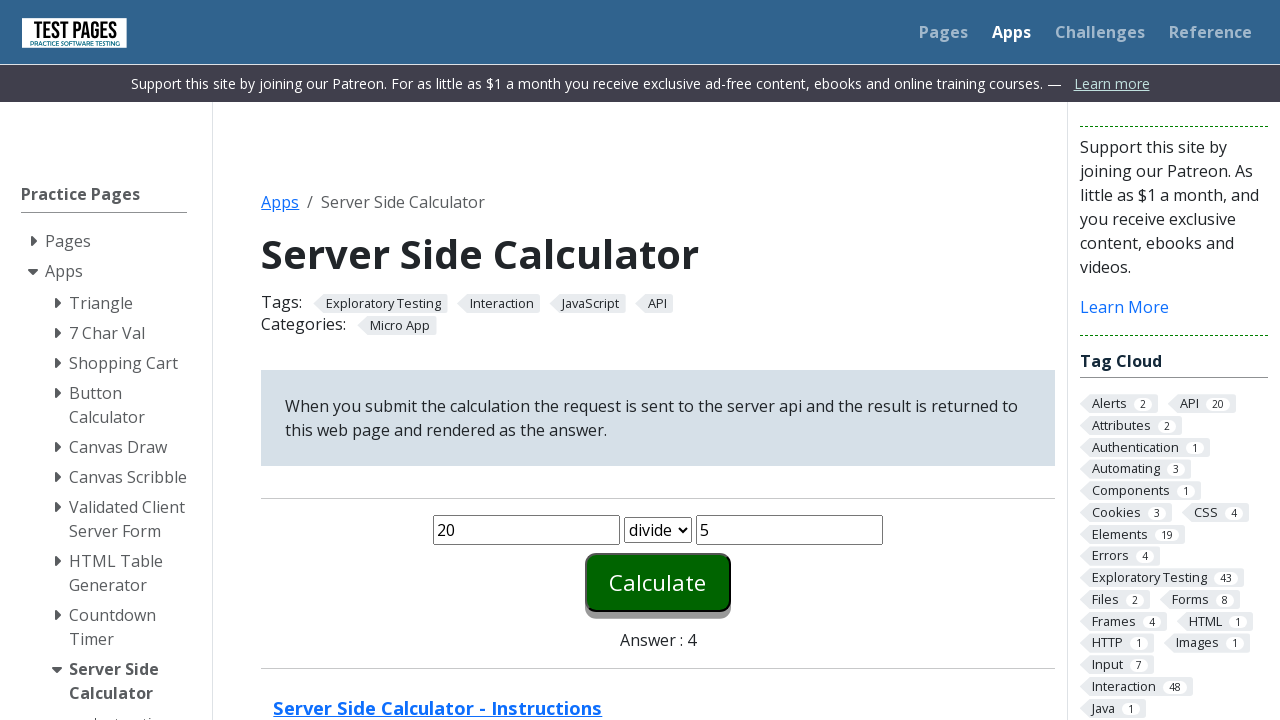

Retrieved answer text: '4'
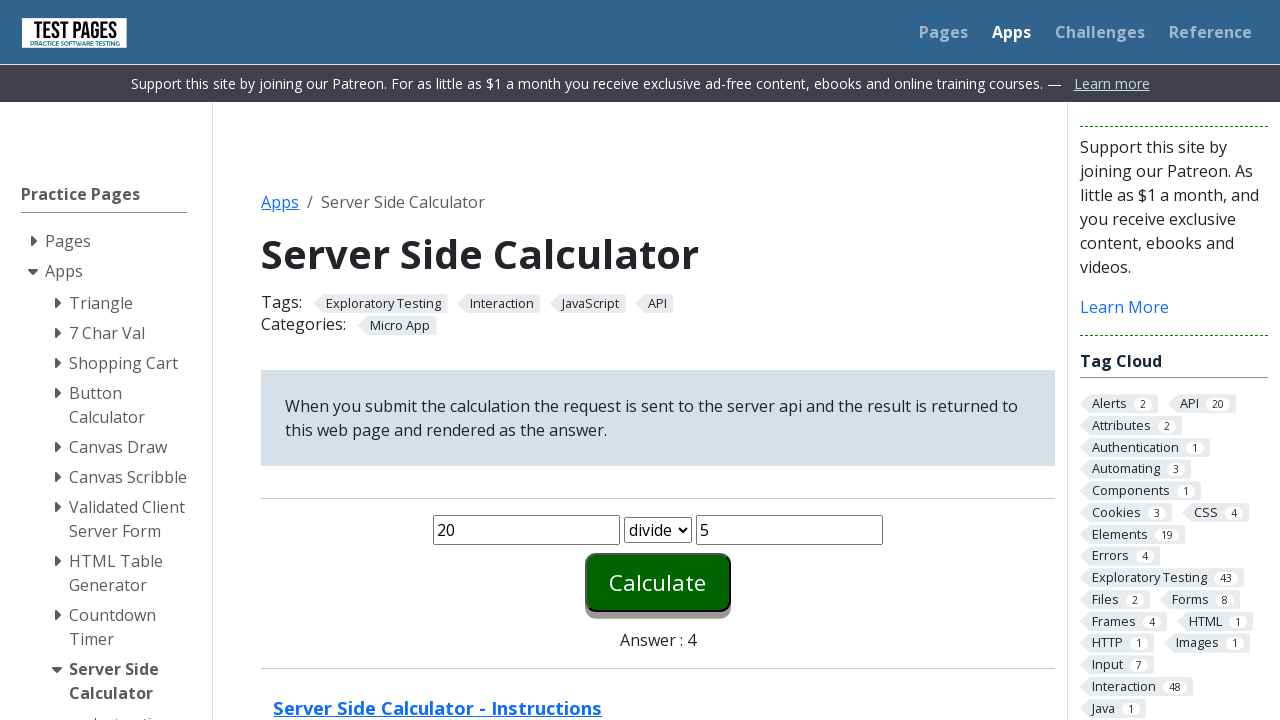

Verified divide result: 4 == 4
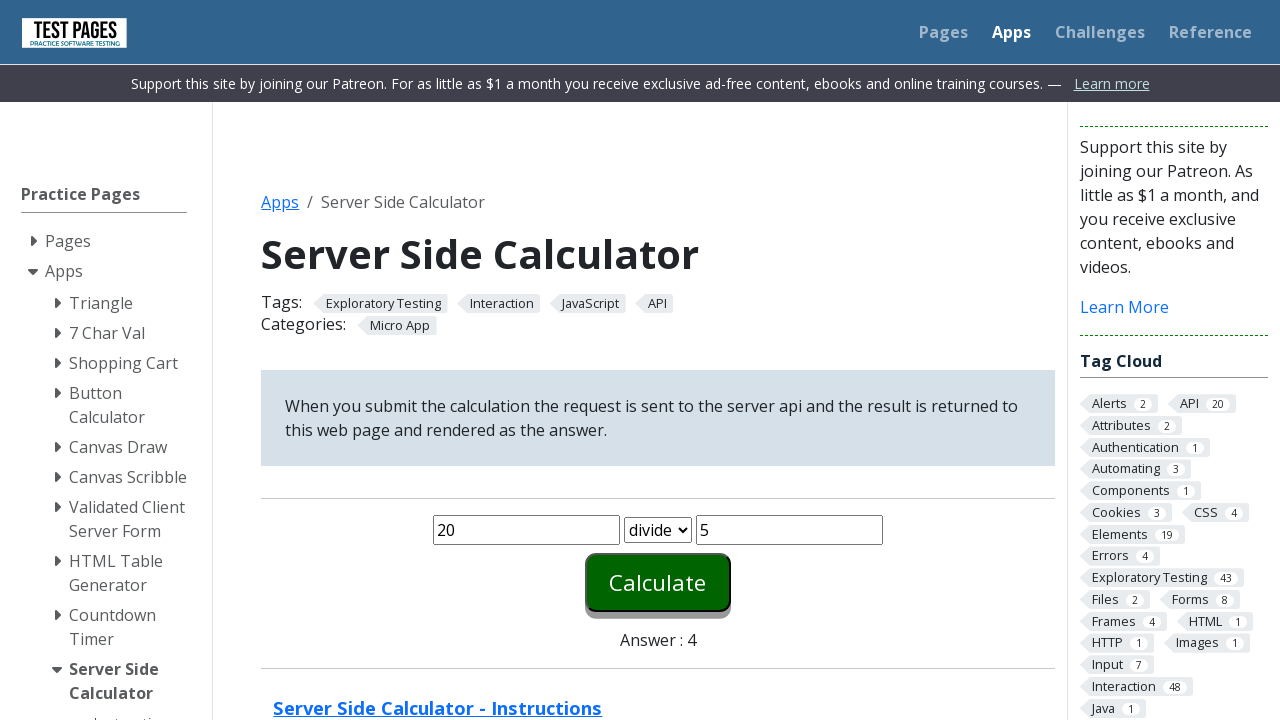

Reloaded page for next operation
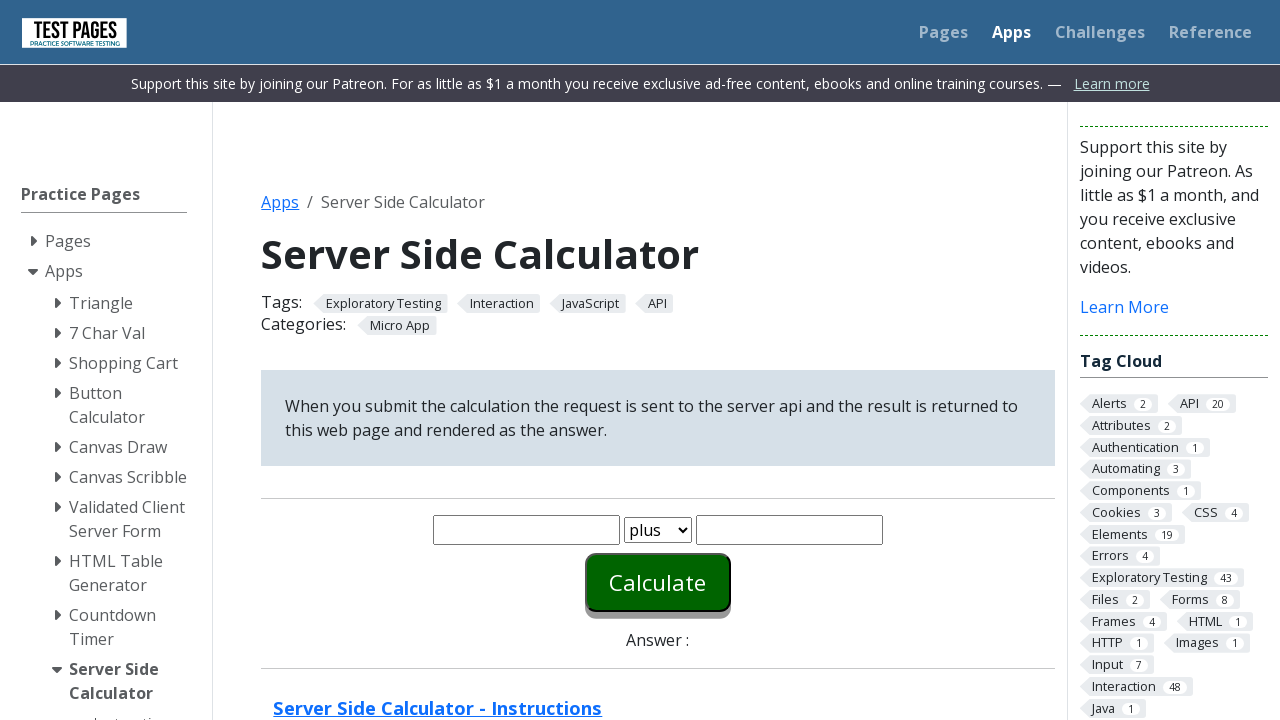

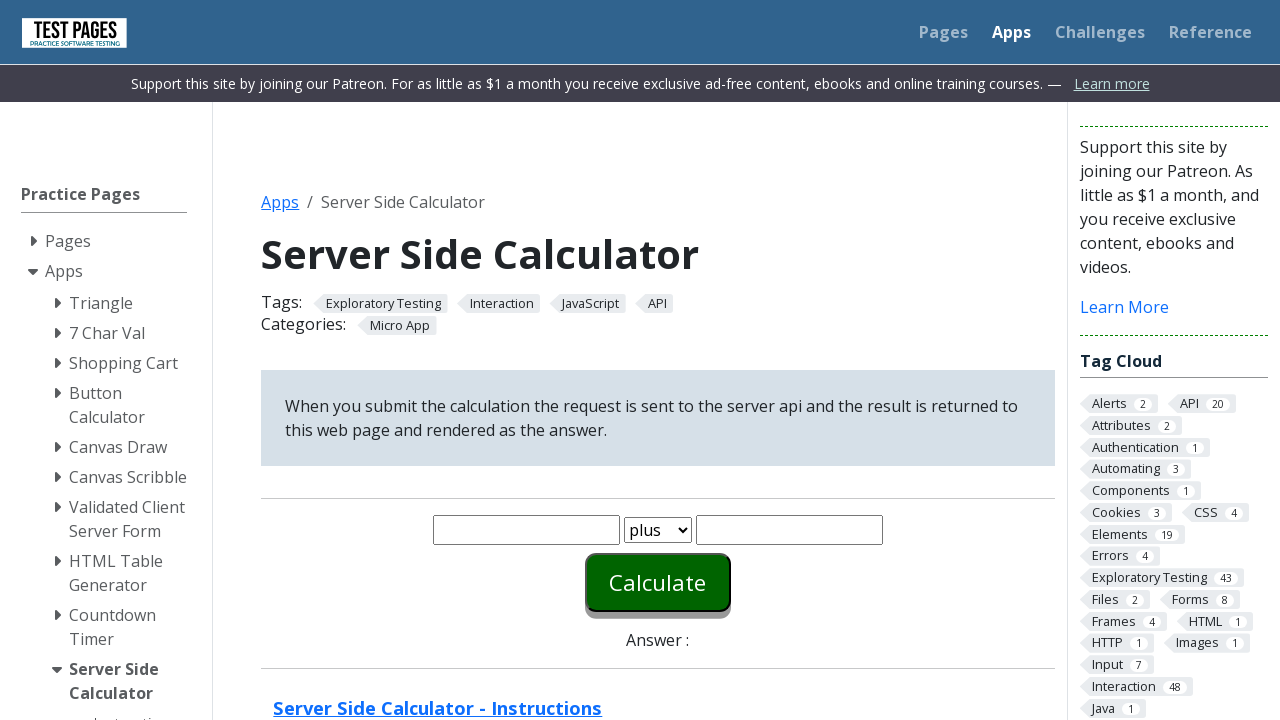